Tests infinite scroll functionality by scrolling down 750 pixels 10 times, then scrolling back up 750 pixels 10 times using JavaScript execution.

Starting URL: https://practice.cydeo.com/infinite_scroll

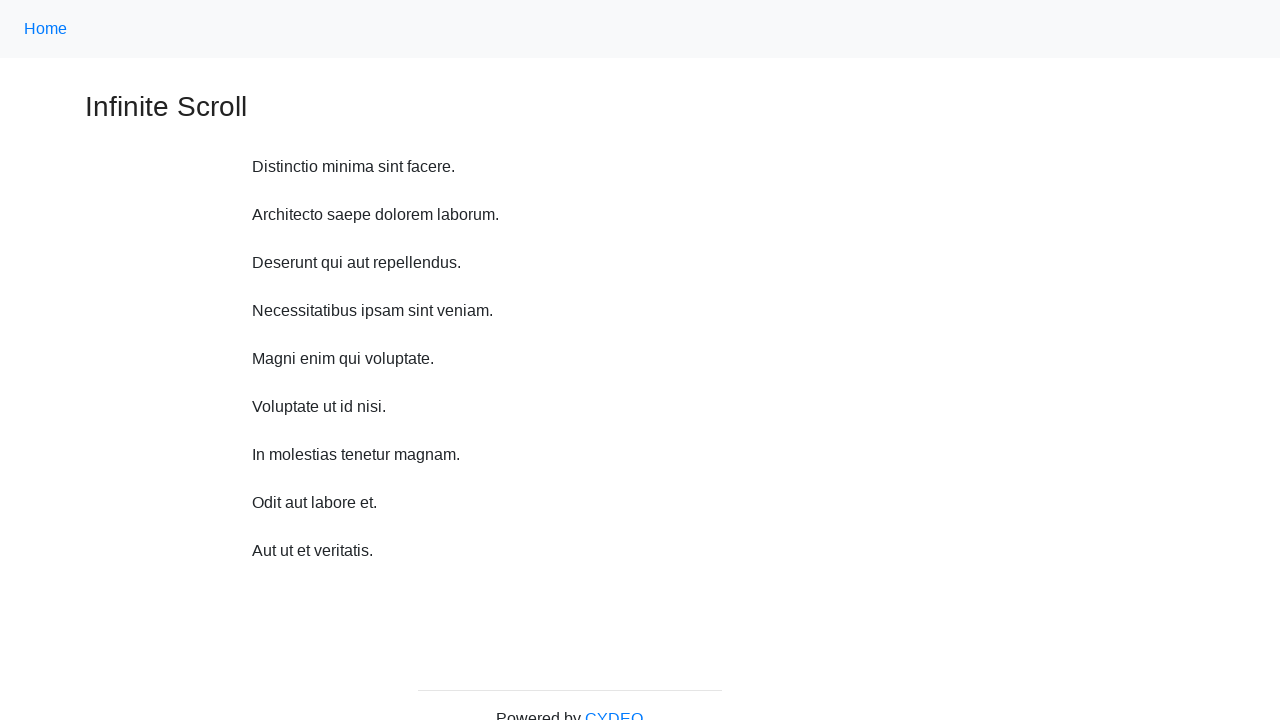

Waited 1 second before scroll
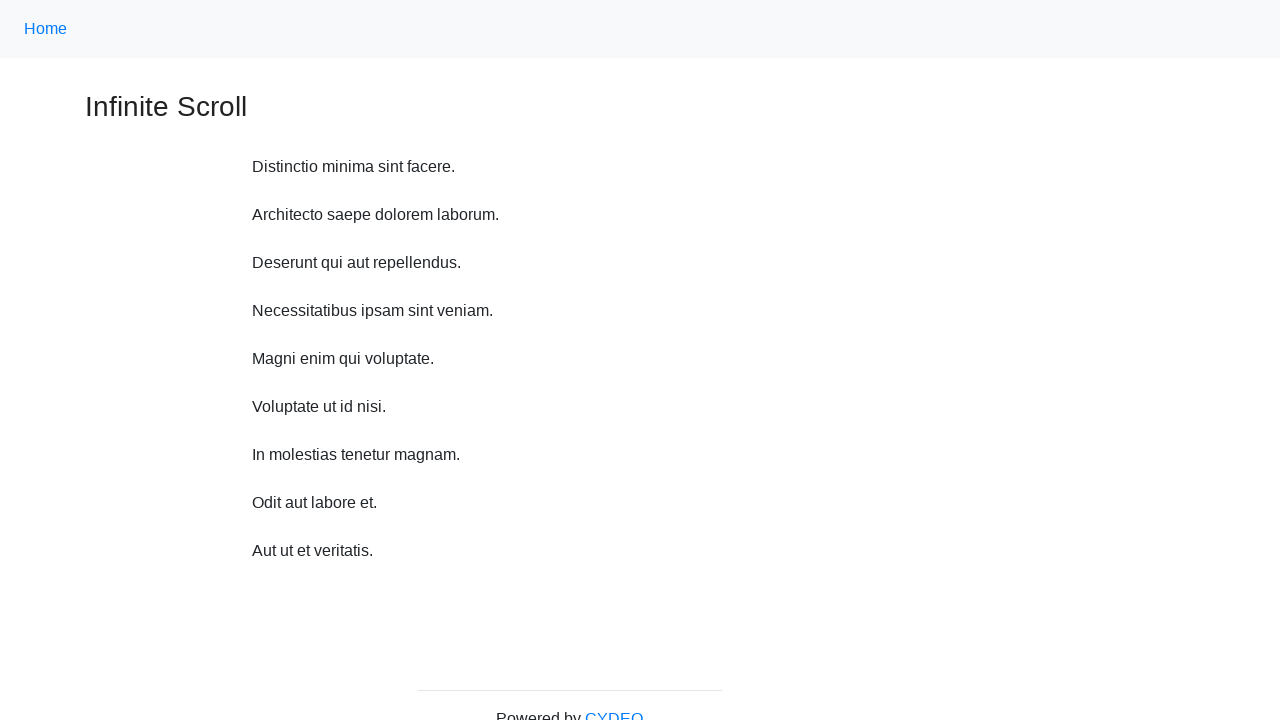

Scrolled down 750 pixels (iteration 1/10)
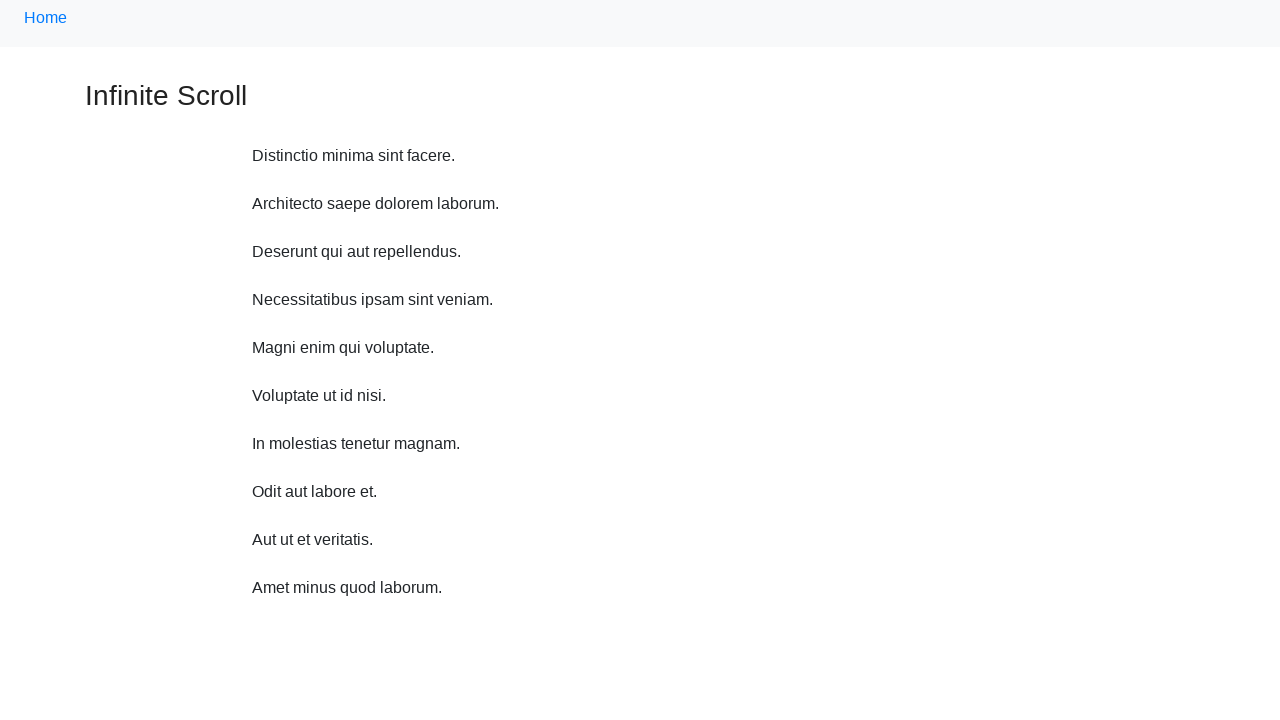

Waited 1 second before scroll
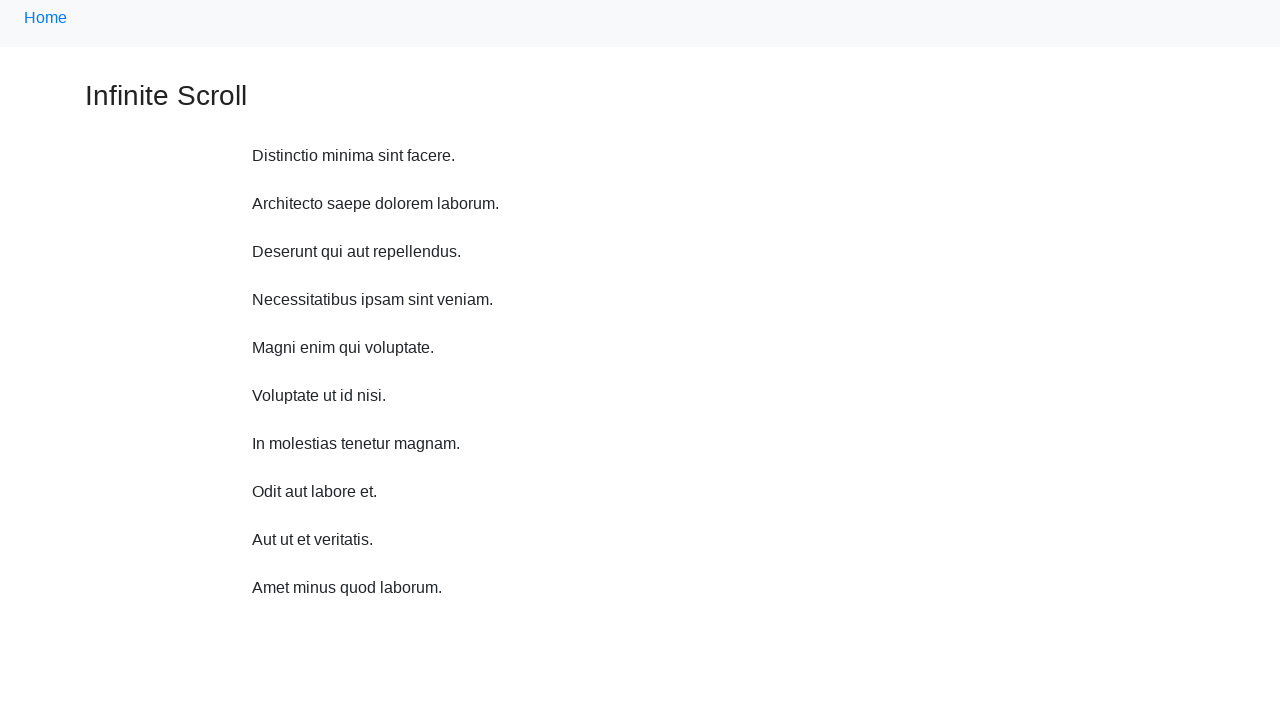

Scrolled down 750 pixels (iteration 2/10)
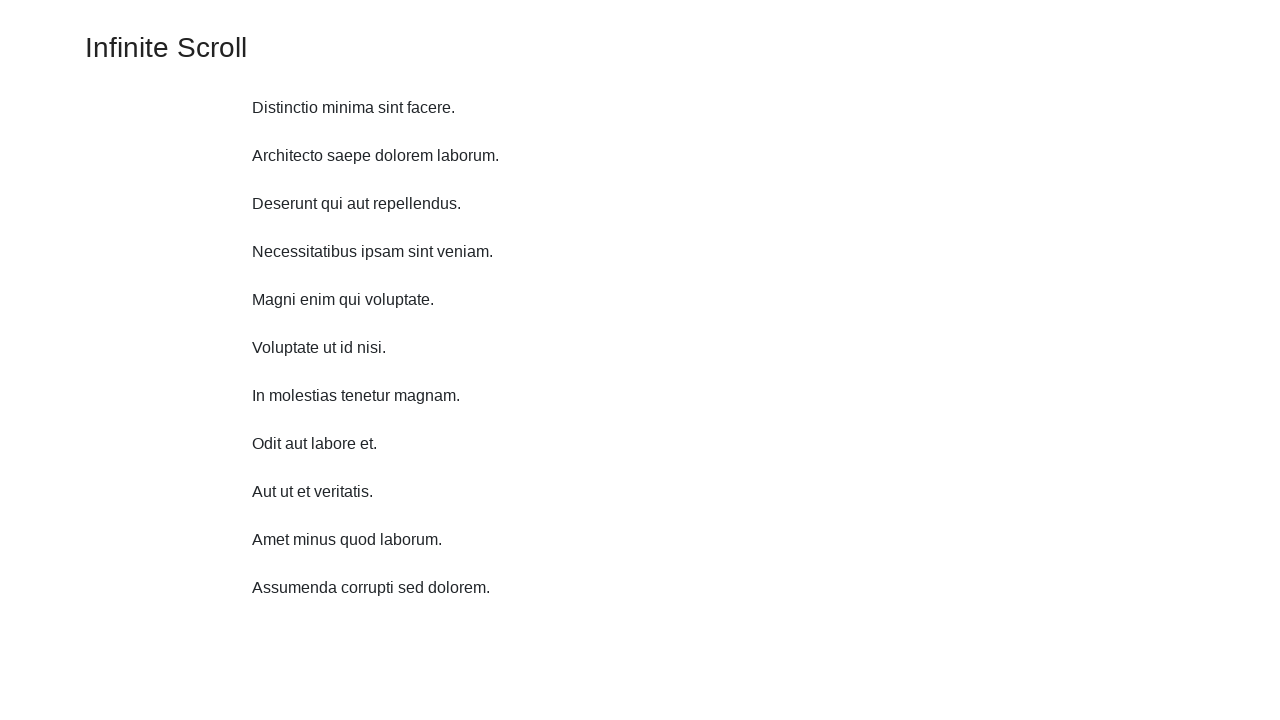

Waited 1 second before scroll
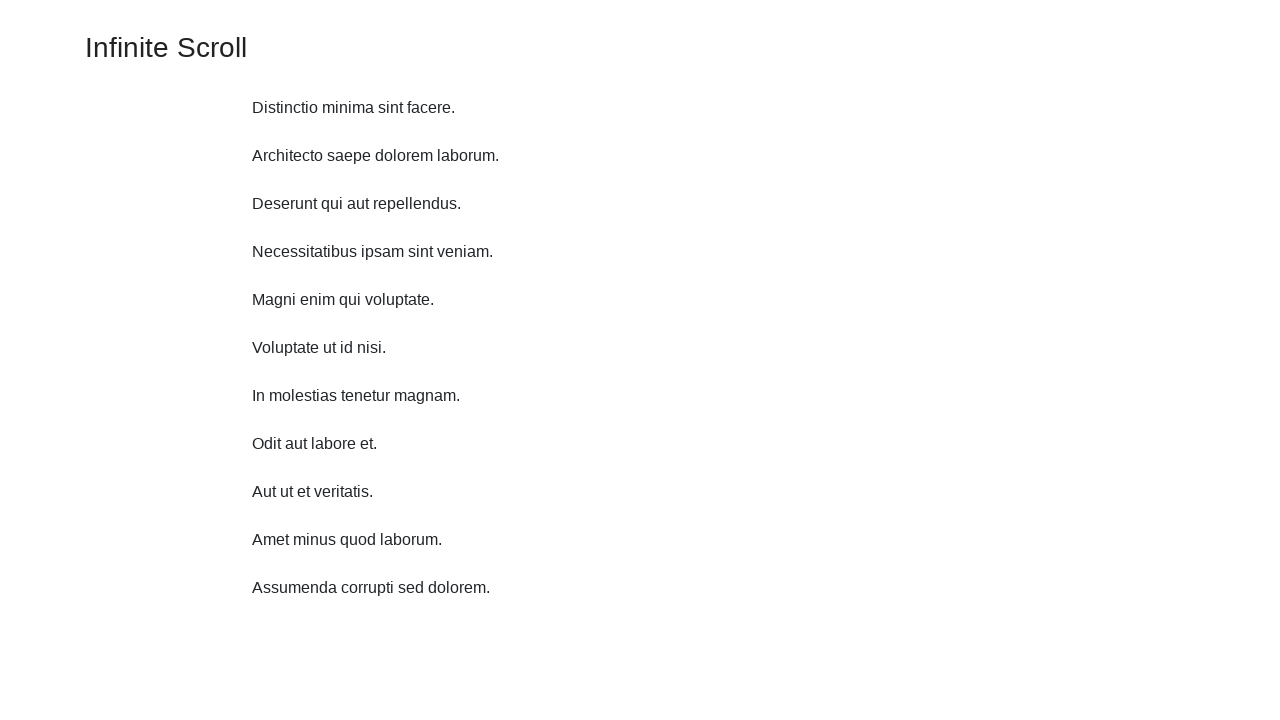

Scrolled down 750 pixels (iteration 3/10)
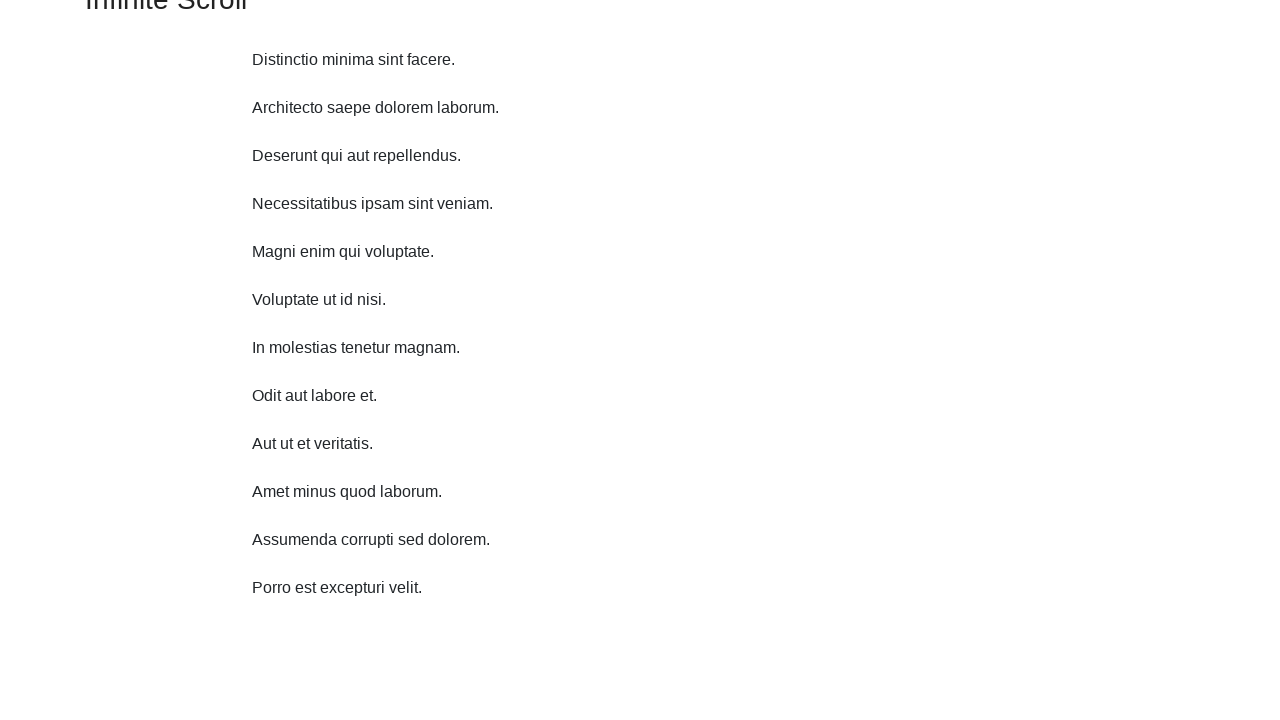

Waited 1 second before scroll
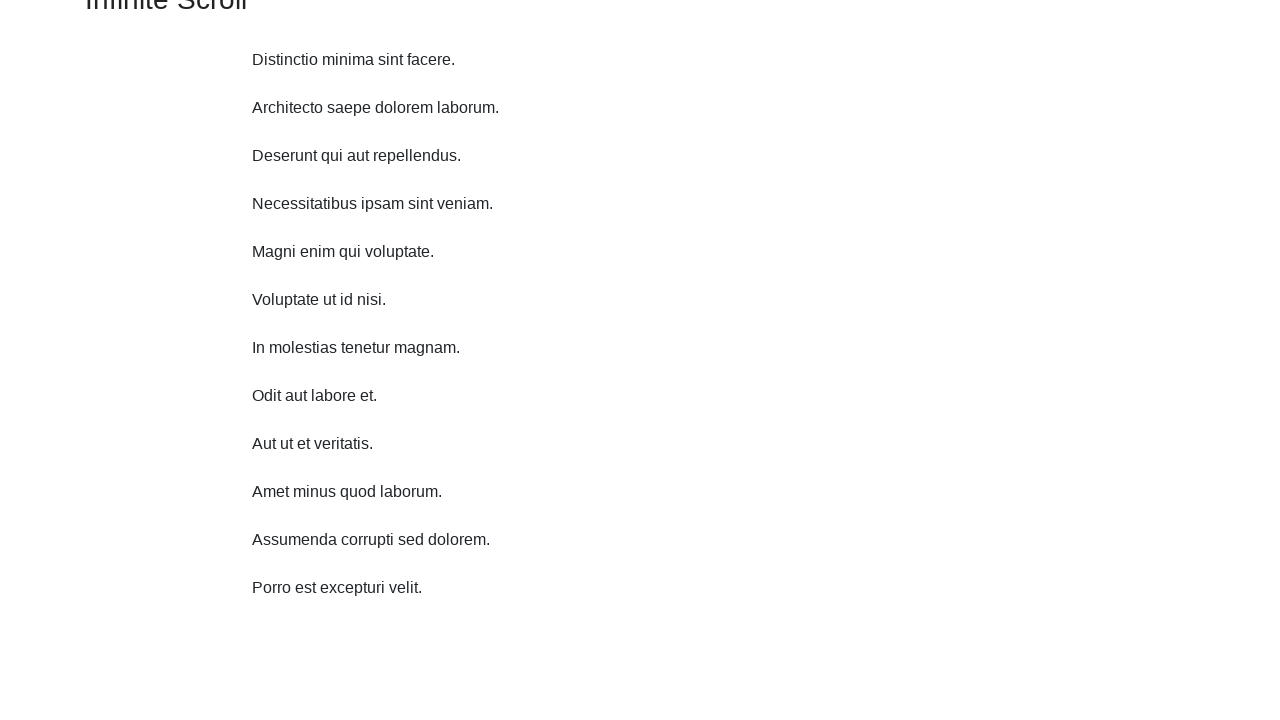

Scrolled down 750 pixels (iteration 4/10)
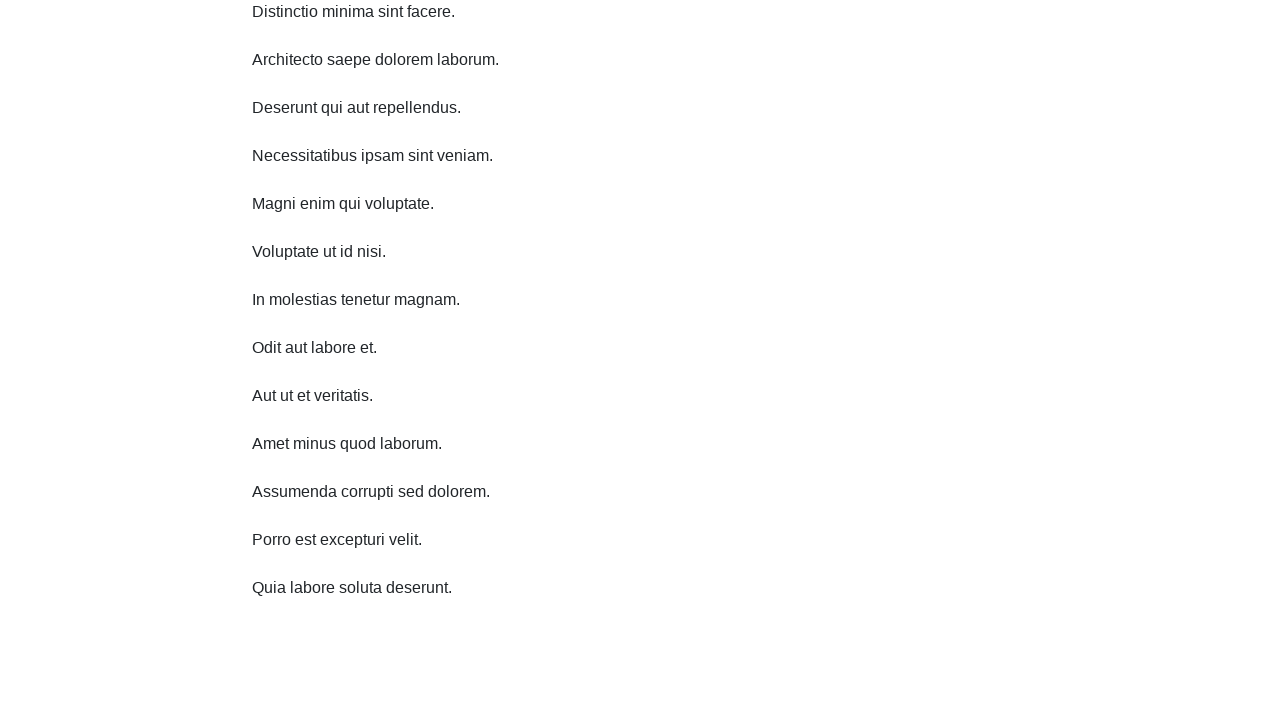

Waited 1 second before scroll
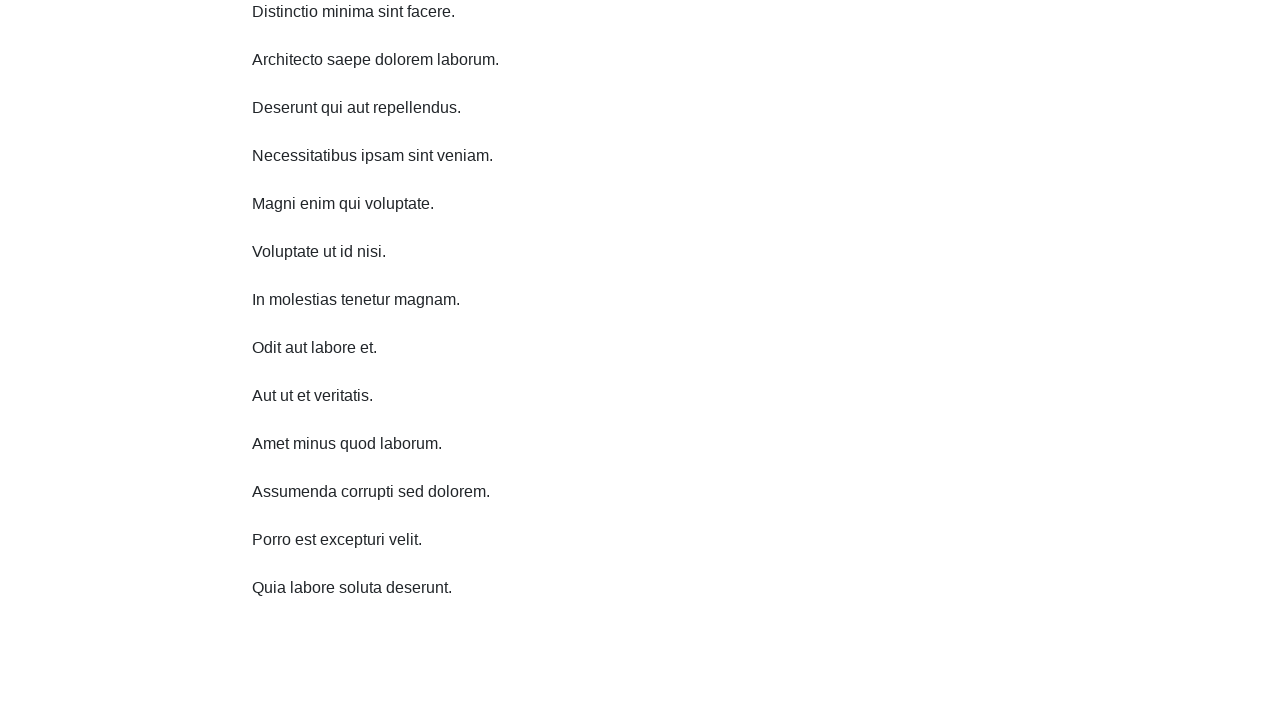

Scrolled down 750 pixels (iteration 5/10)
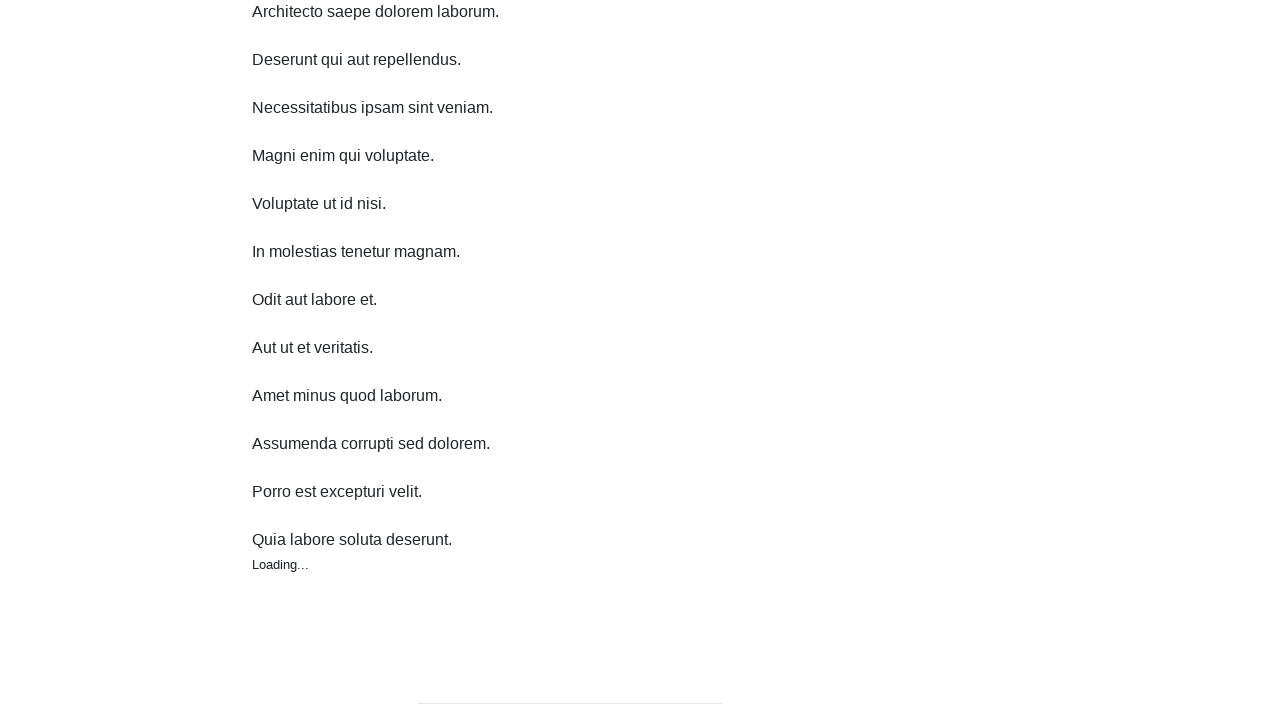

Waited 1 second before scroll
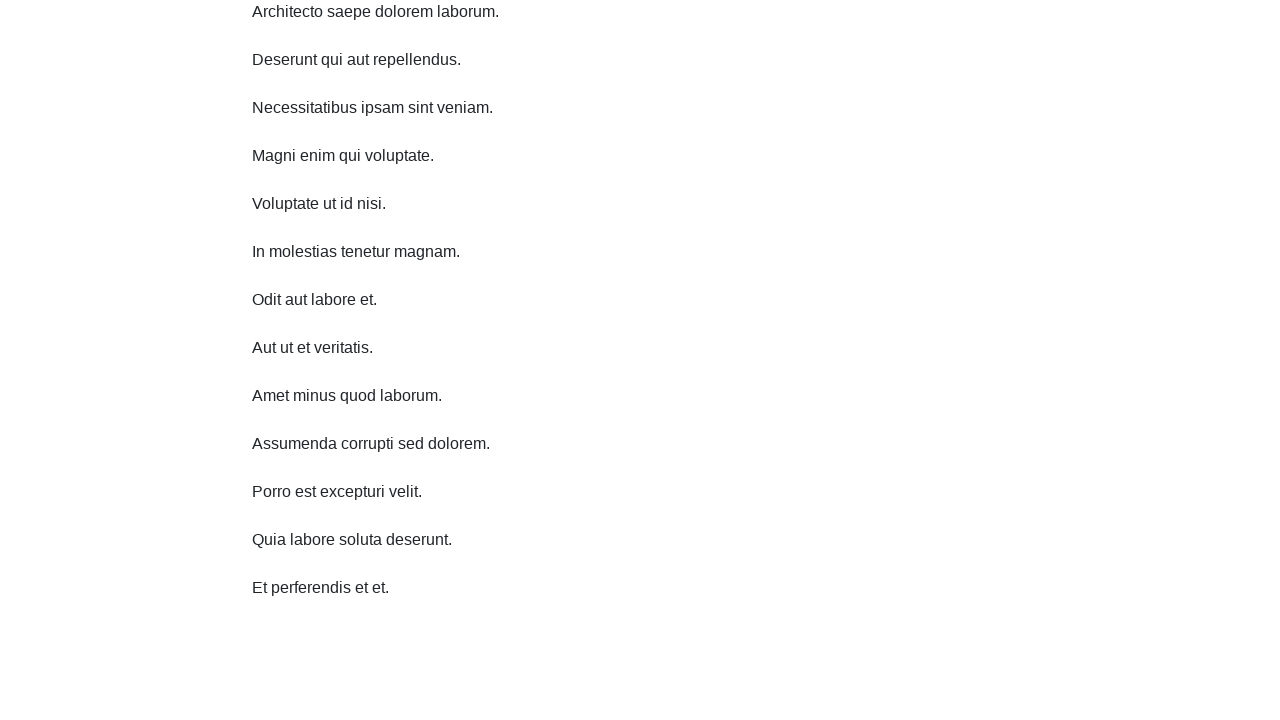

Scrolled down 750 pixels (iteration 6/10)
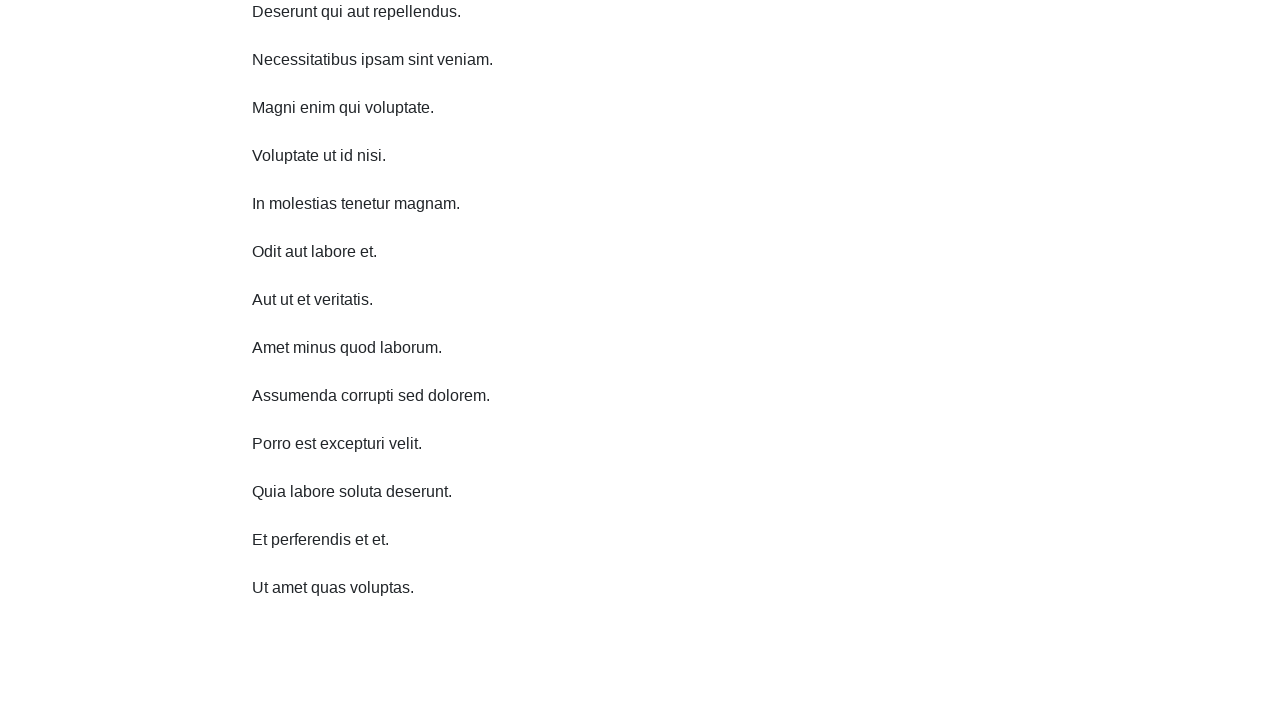

Waited 1 second before scroll
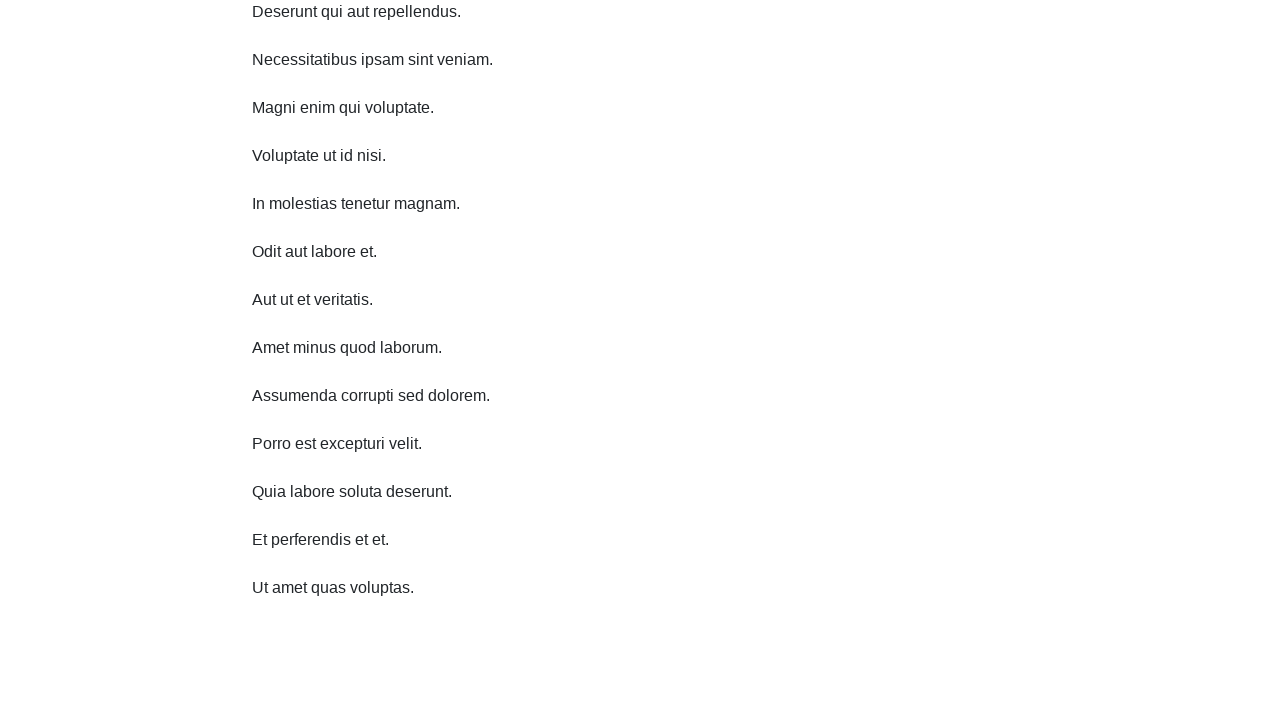

Scrolled down 750 pixels (iteration 7/10)
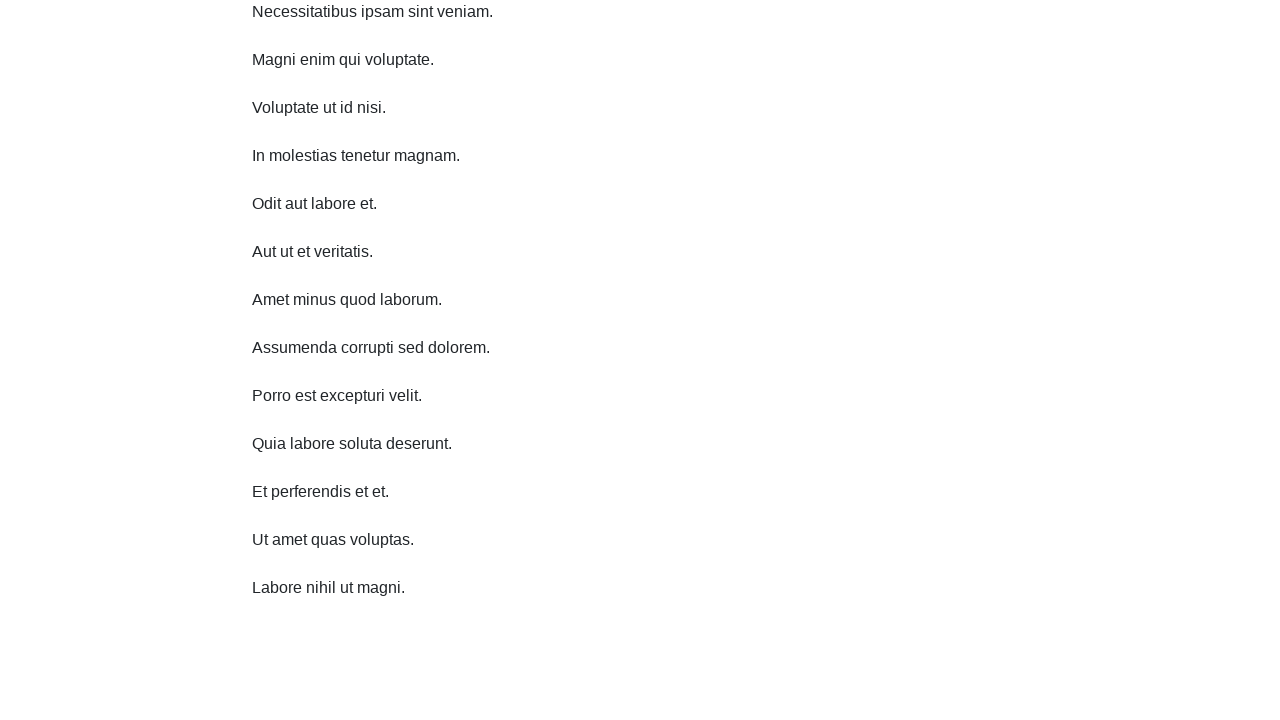

Waited 1 second before scroll
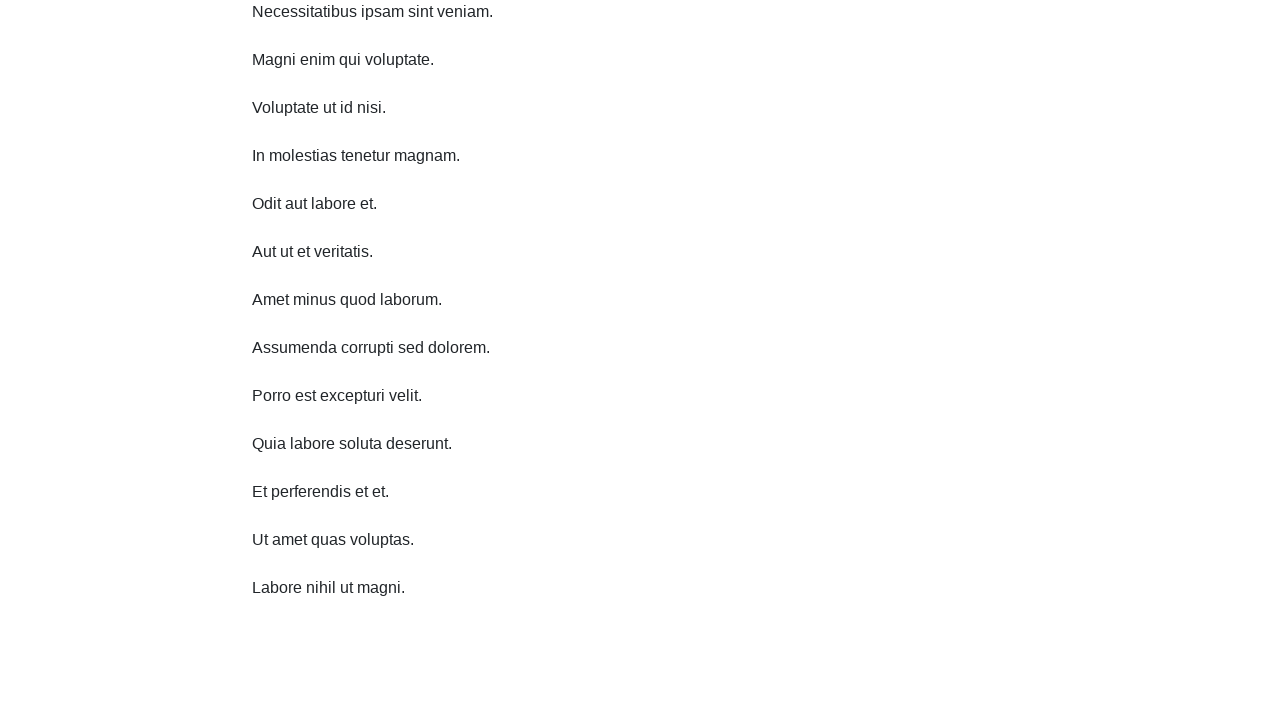

Scrolled down 750 pixels (iteration 8/10)
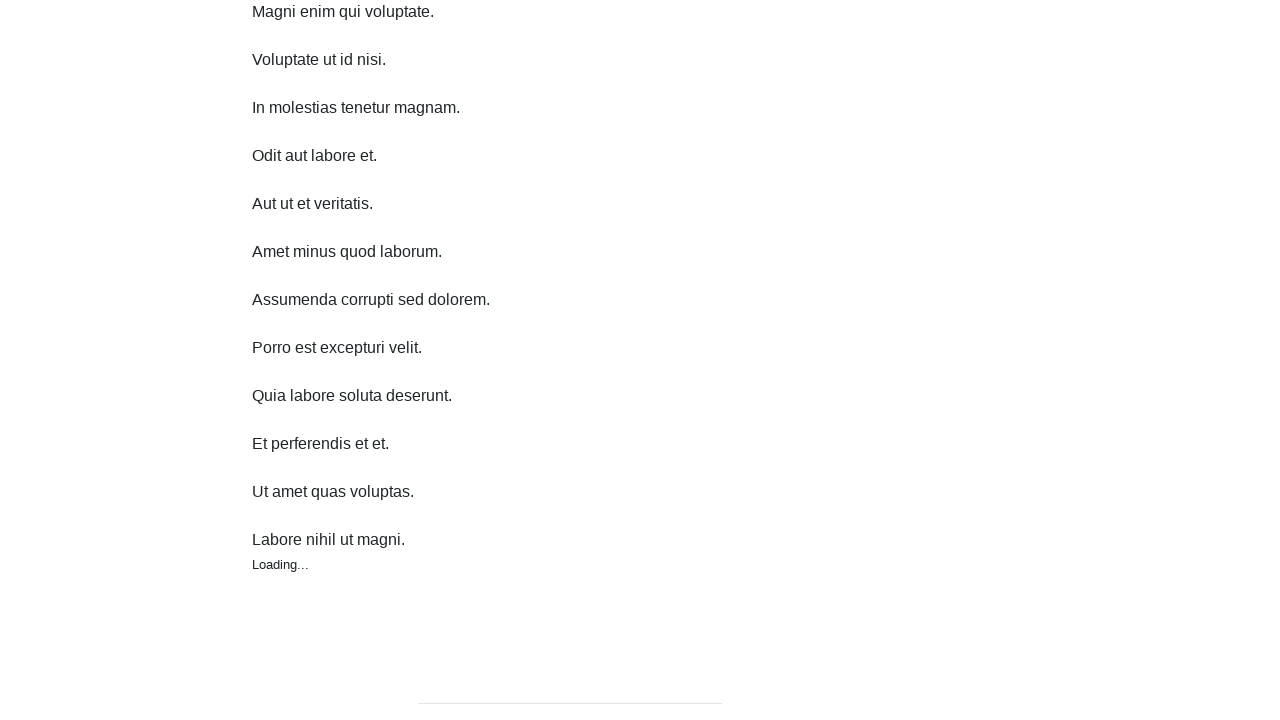

Waited 1 second before scroll
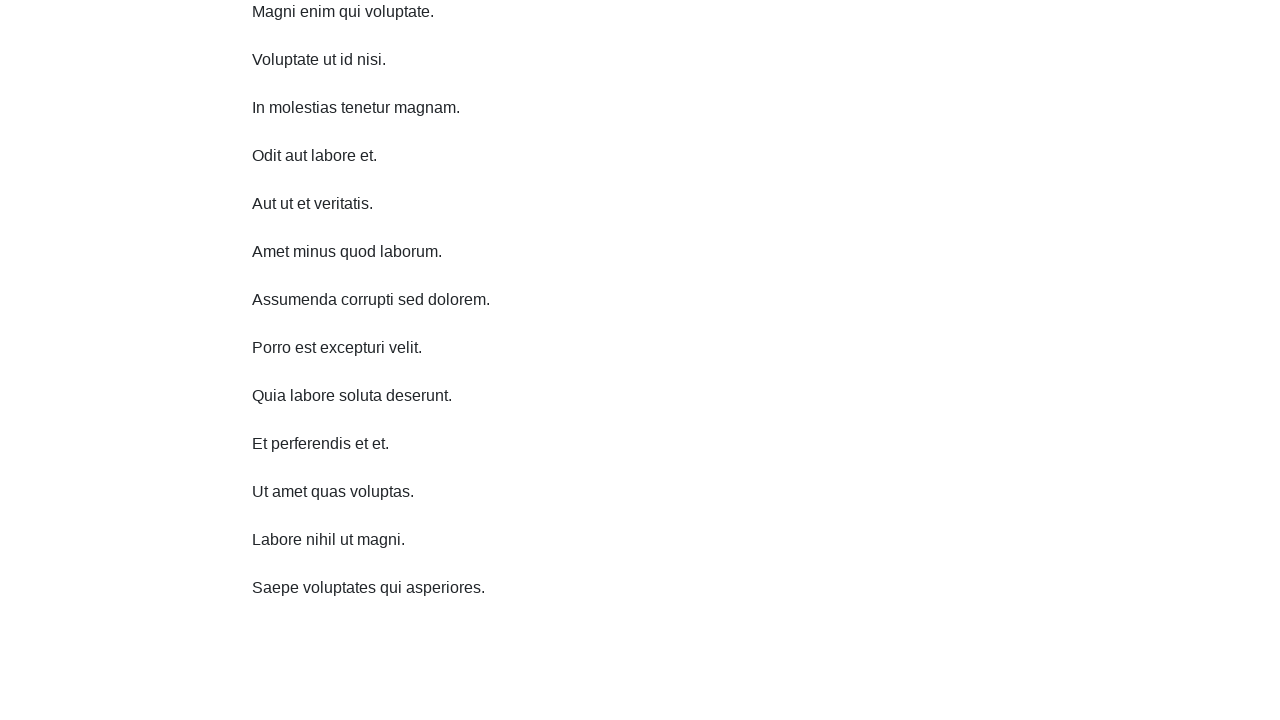

Scrolled down 750 pixels (iteration 9/10)
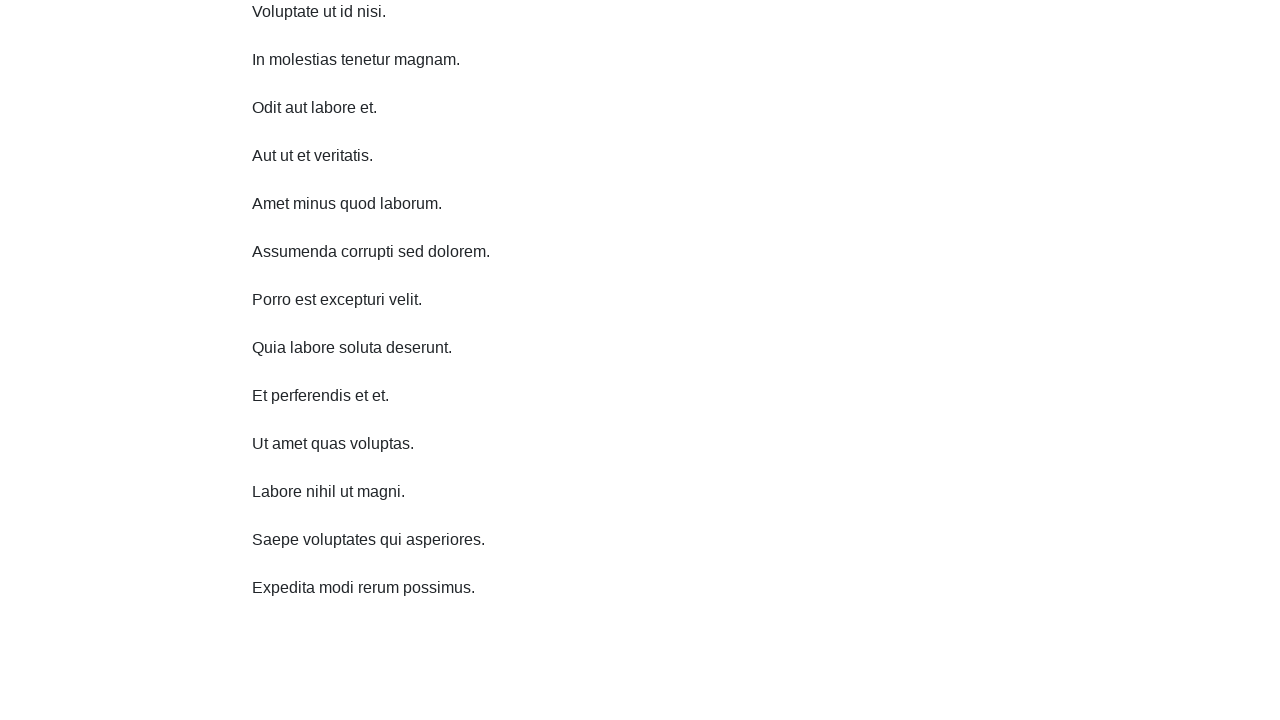

Waited 1 second before scroll
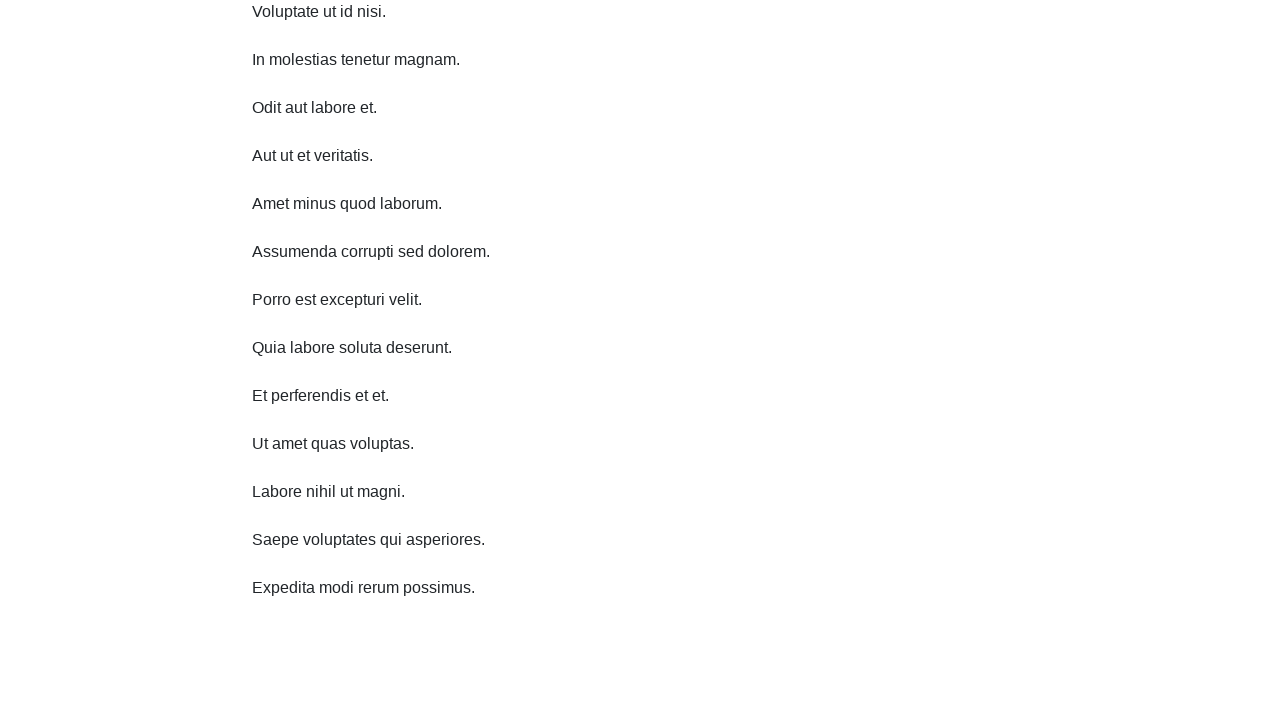

Scrolled down 750 pixels (iteration 10/10)
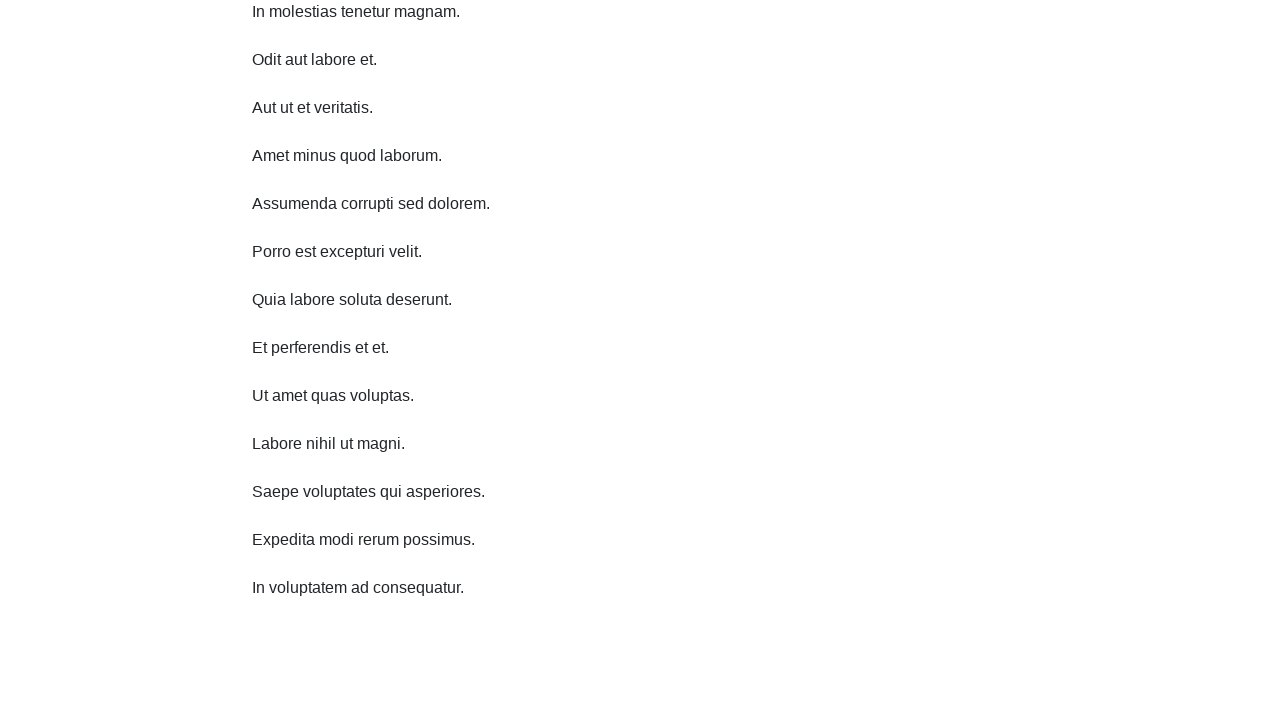

Waited 1 second before scroll
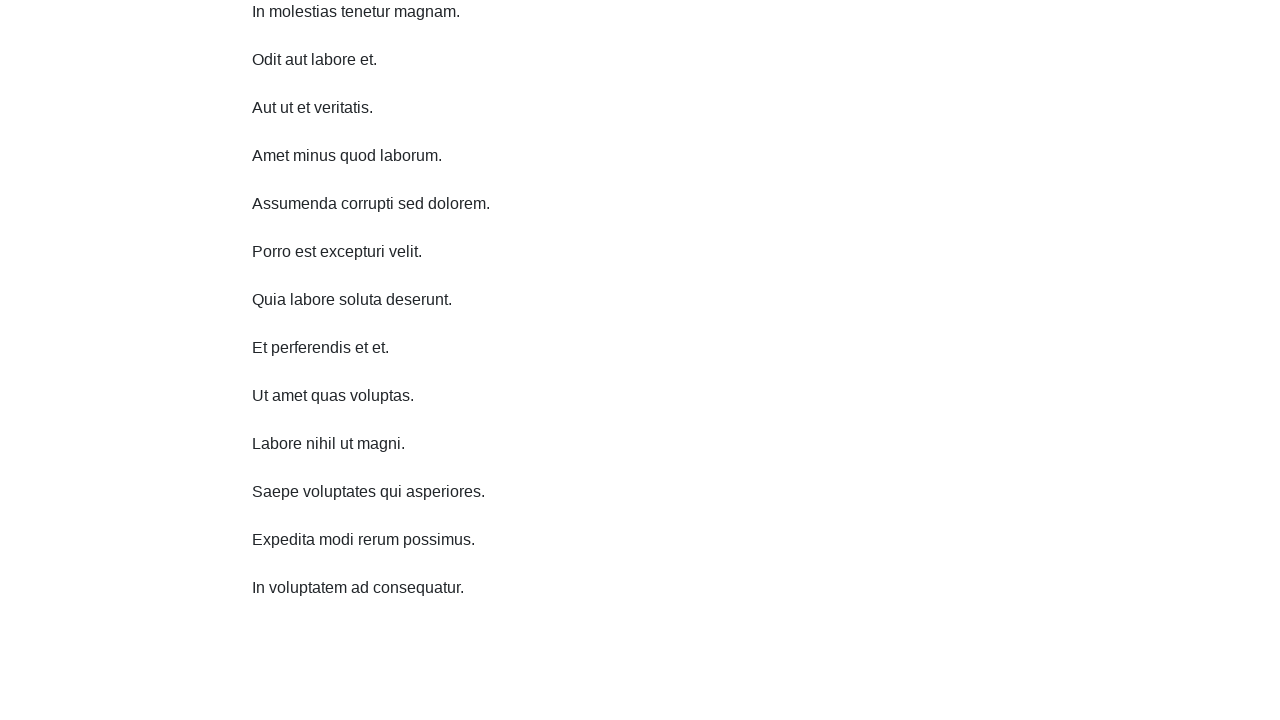

Scrolled up 750 pixels (iteration 1/10)
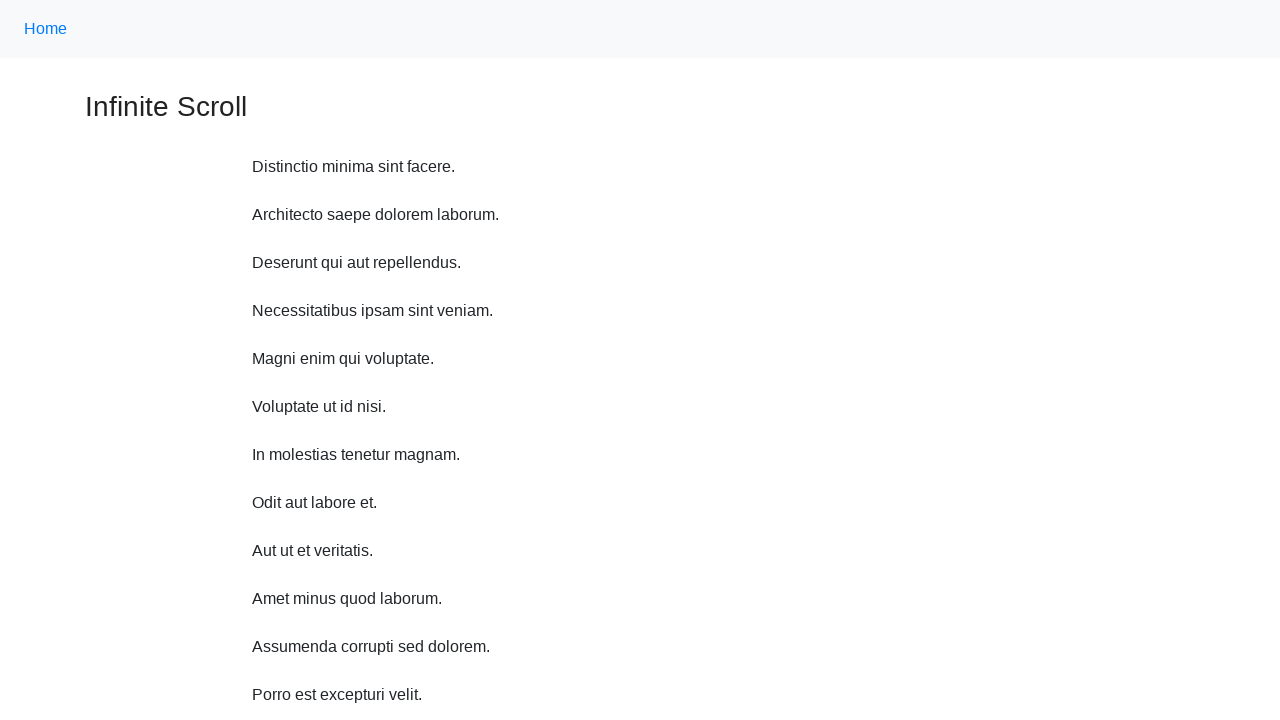

Waited 1 second before scroll
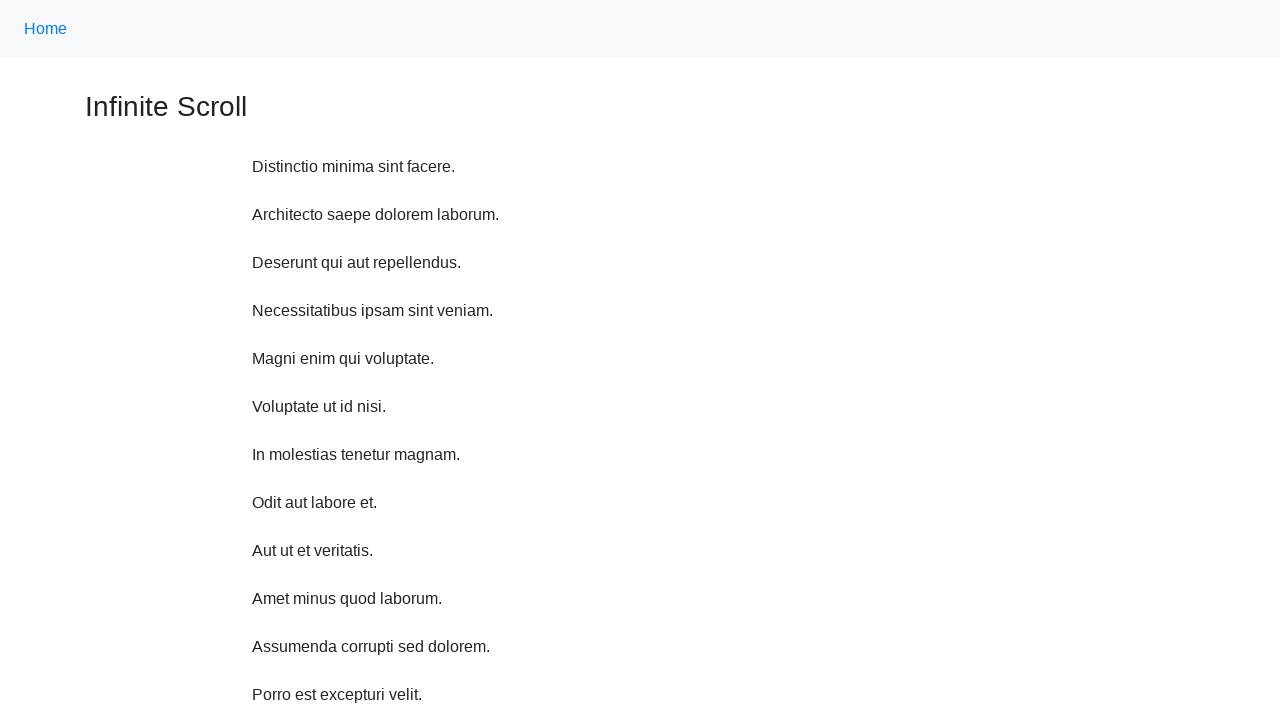

Scrolled up 750 pixels (iteration 2/10)
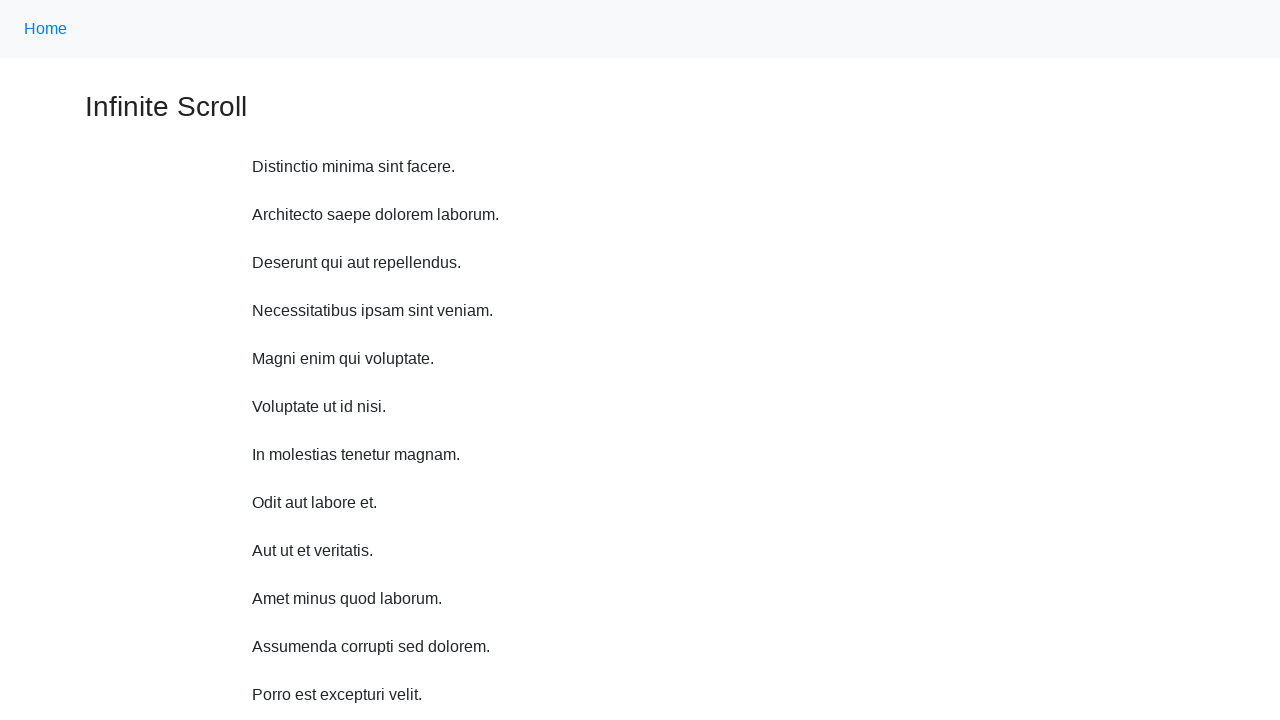

Waited 1 second before scroll
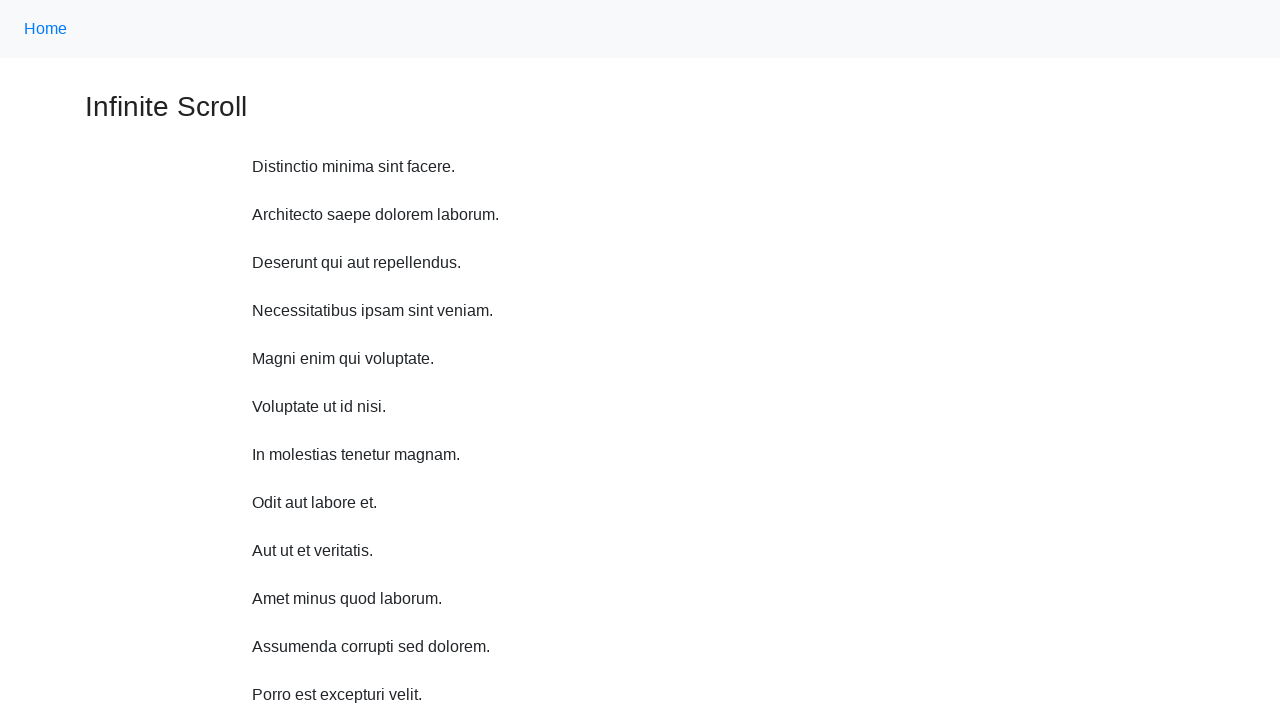

Scrolled up 750 pixels (iteration 3/10)
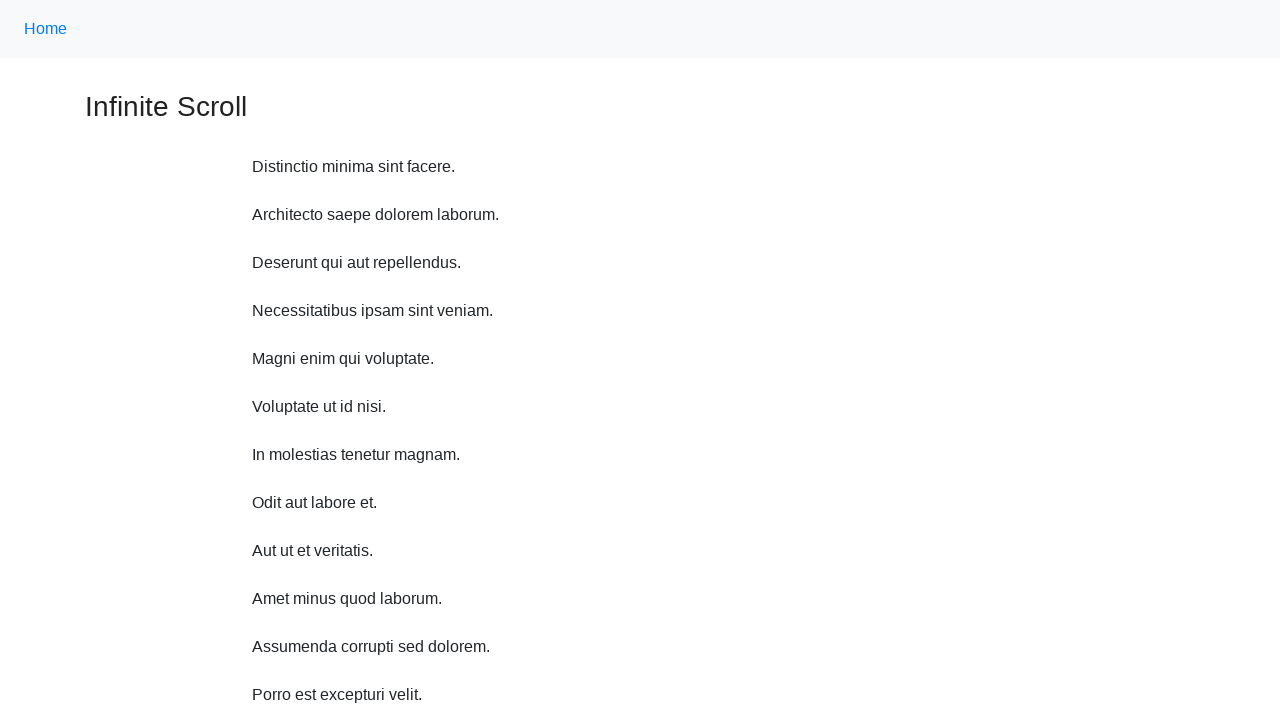

Waited 1 second before scroll
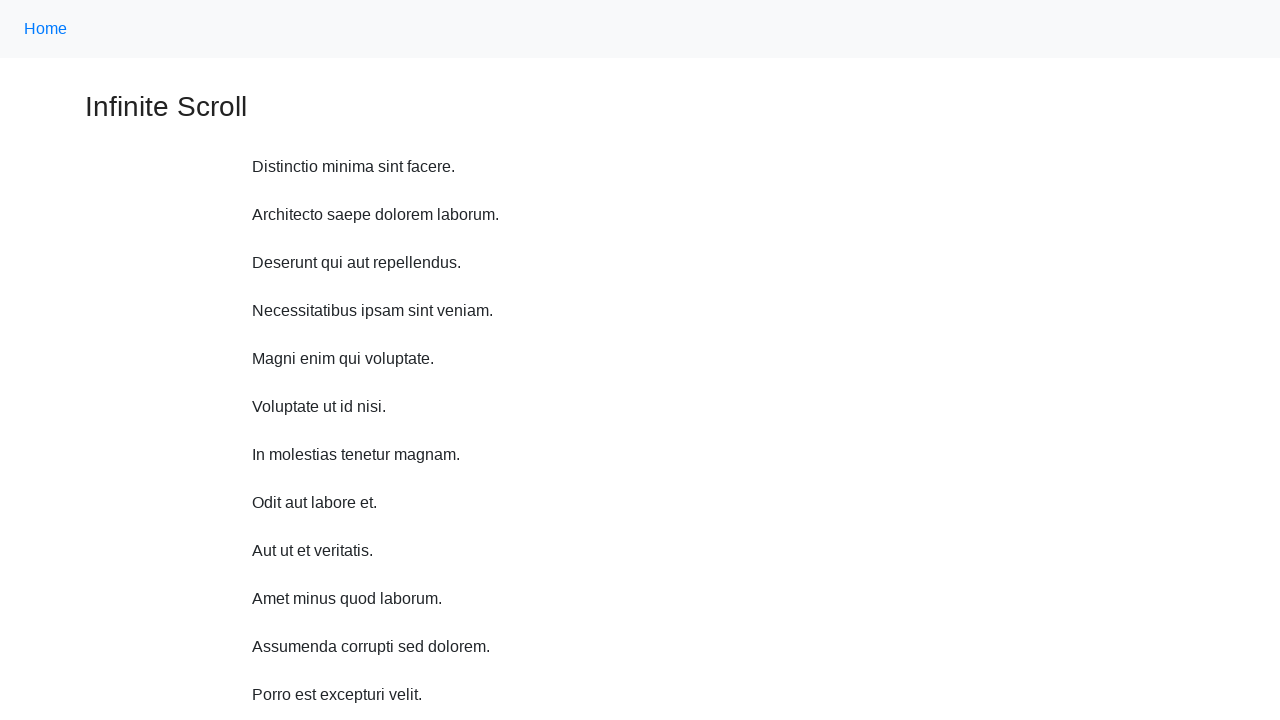

Scrolled up 750 pixels (iteration 4/10)
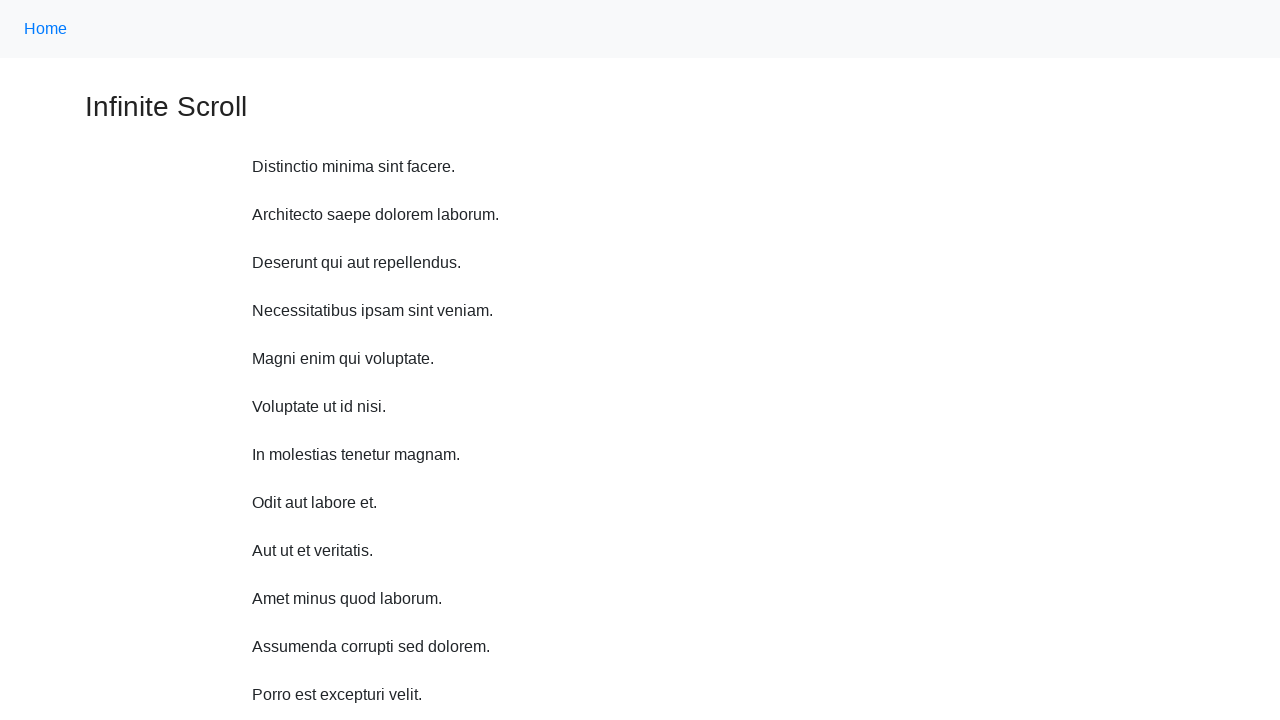

Waited 1 second before scroll
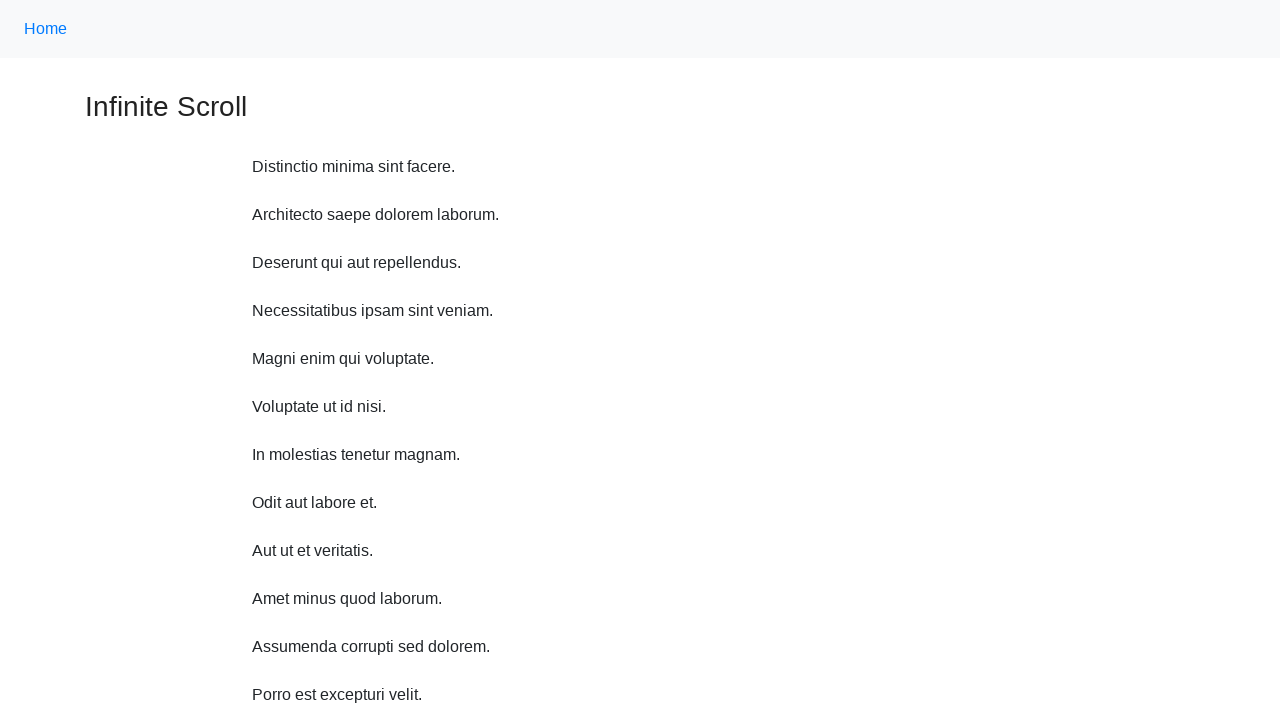

Scrolled up 750 pixels (iteration 5/10)
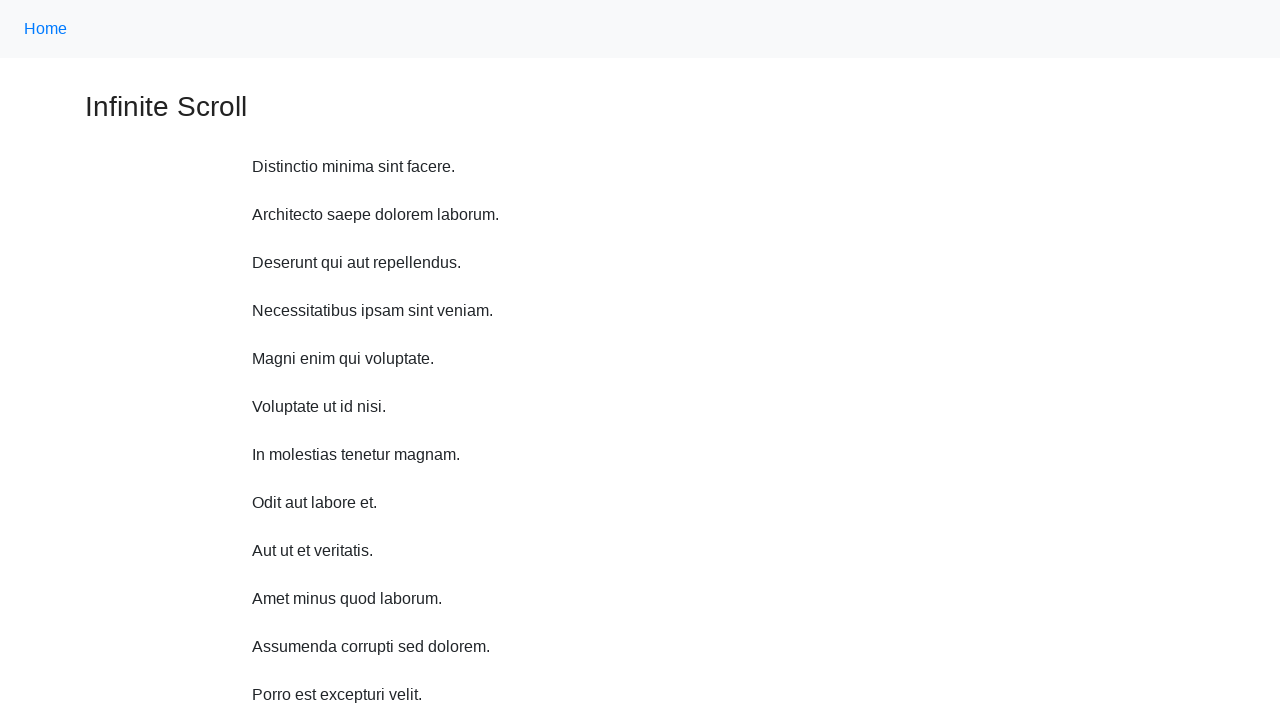

Waited 1 second before scroll
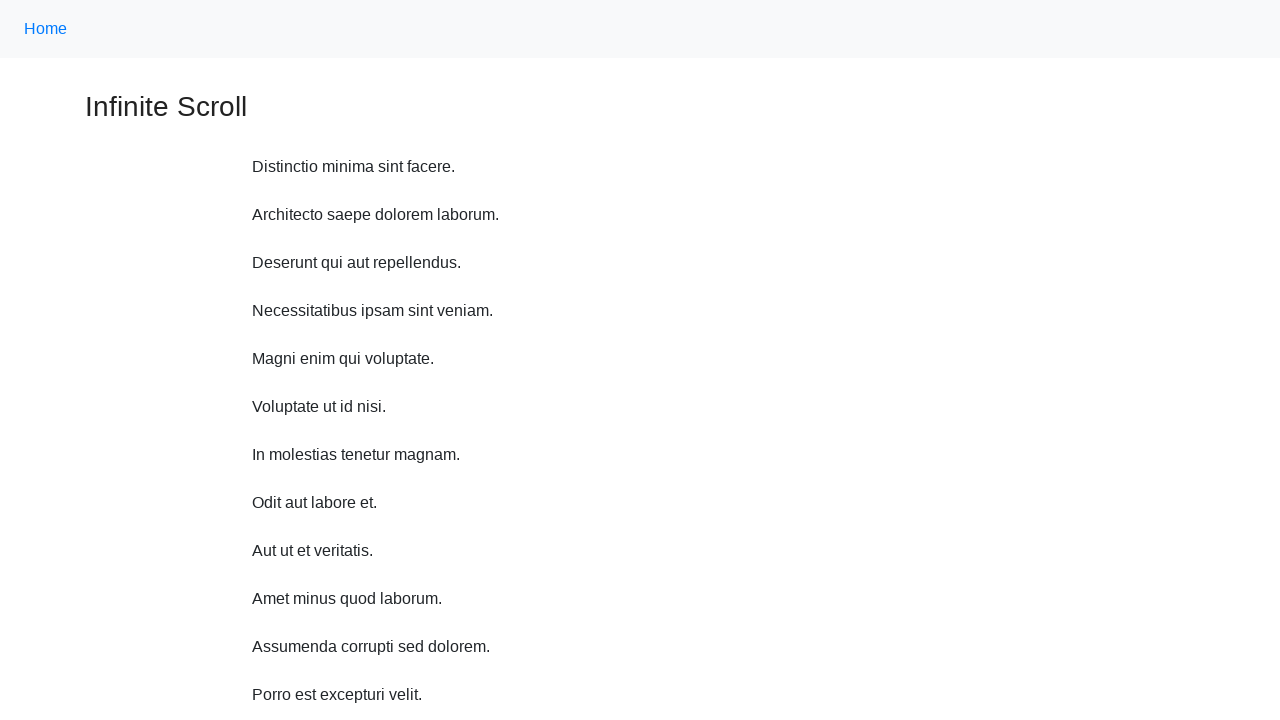

Scrolled up 750 pixels (iteration 6/10)
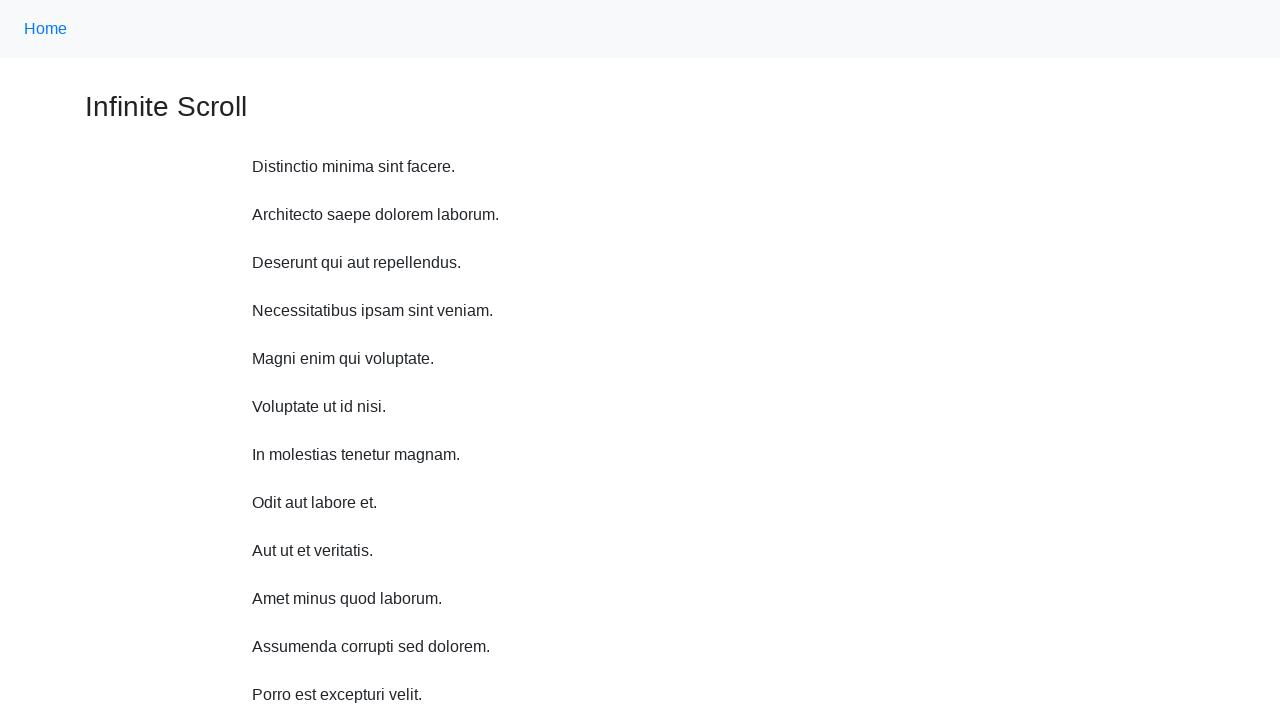

Waited 1 second before scroll
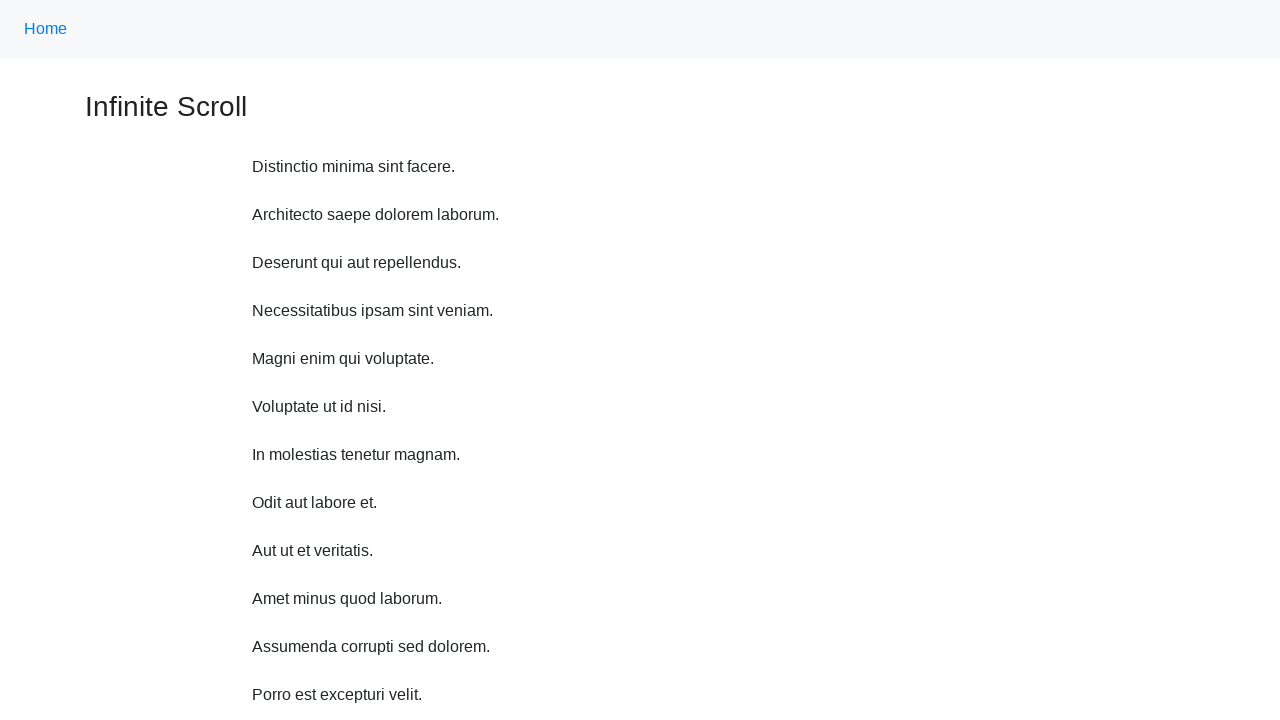

Scrolled up 750 pixels (iteration 7/10)
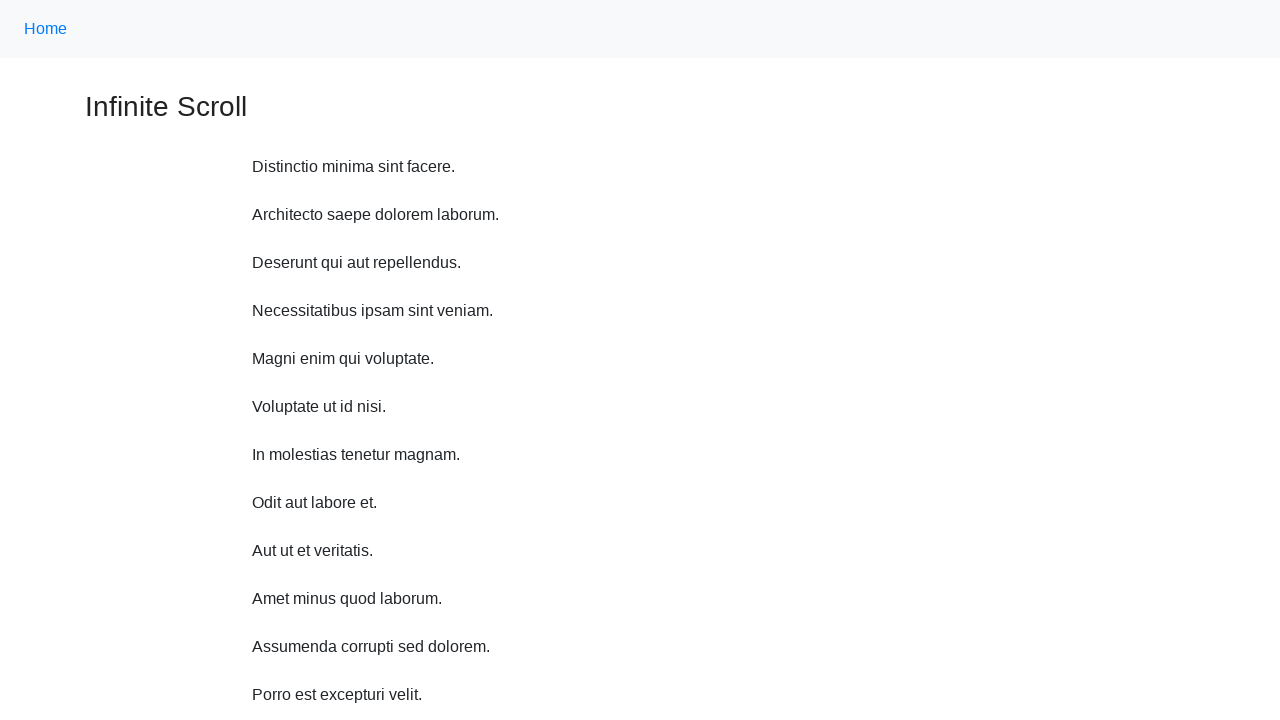

Waited 1 second before scroll
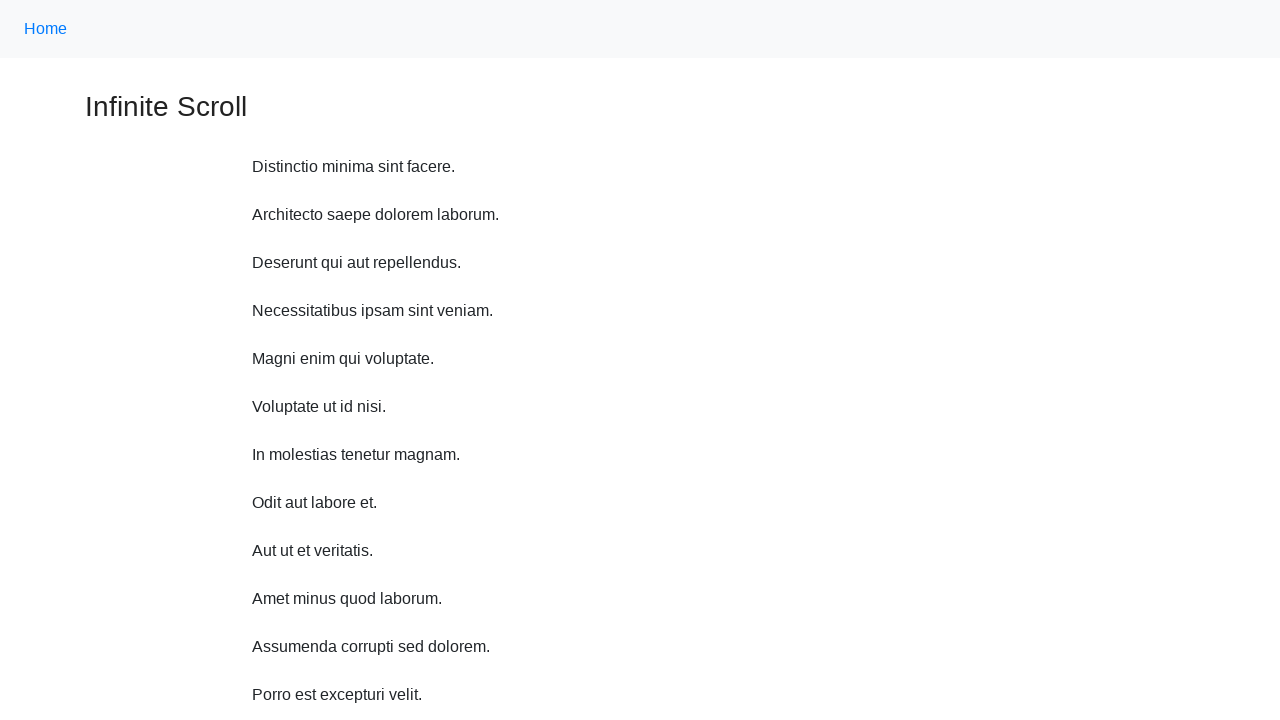

Scrolled up 750 pixels (iteration 8/10)
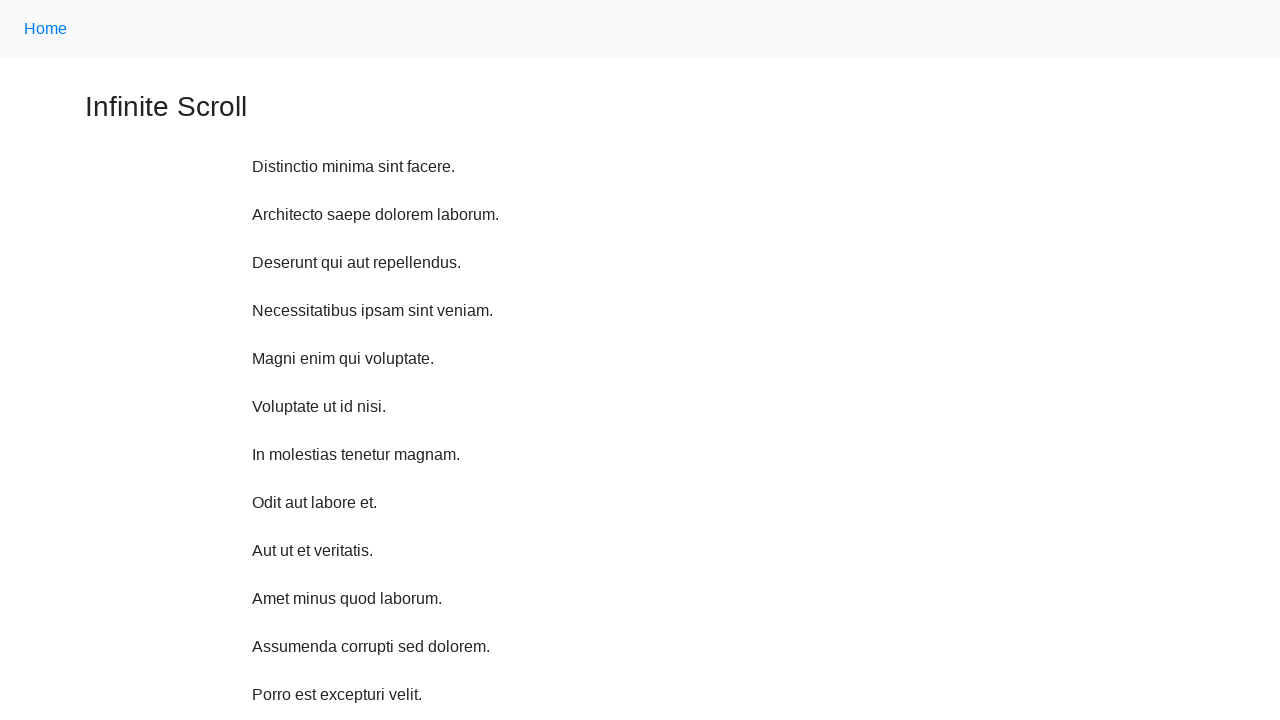

Waited 1 second before scroll
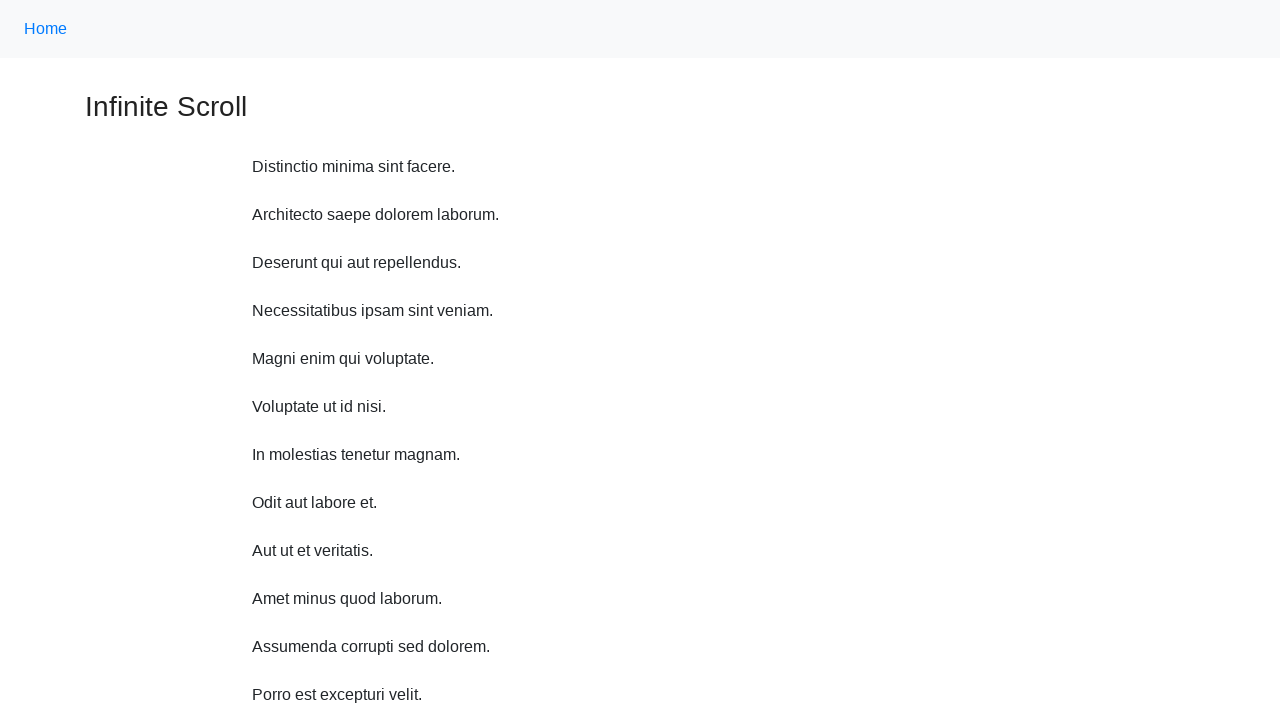

Scrolled up 750 pixels (iteration 9/10)
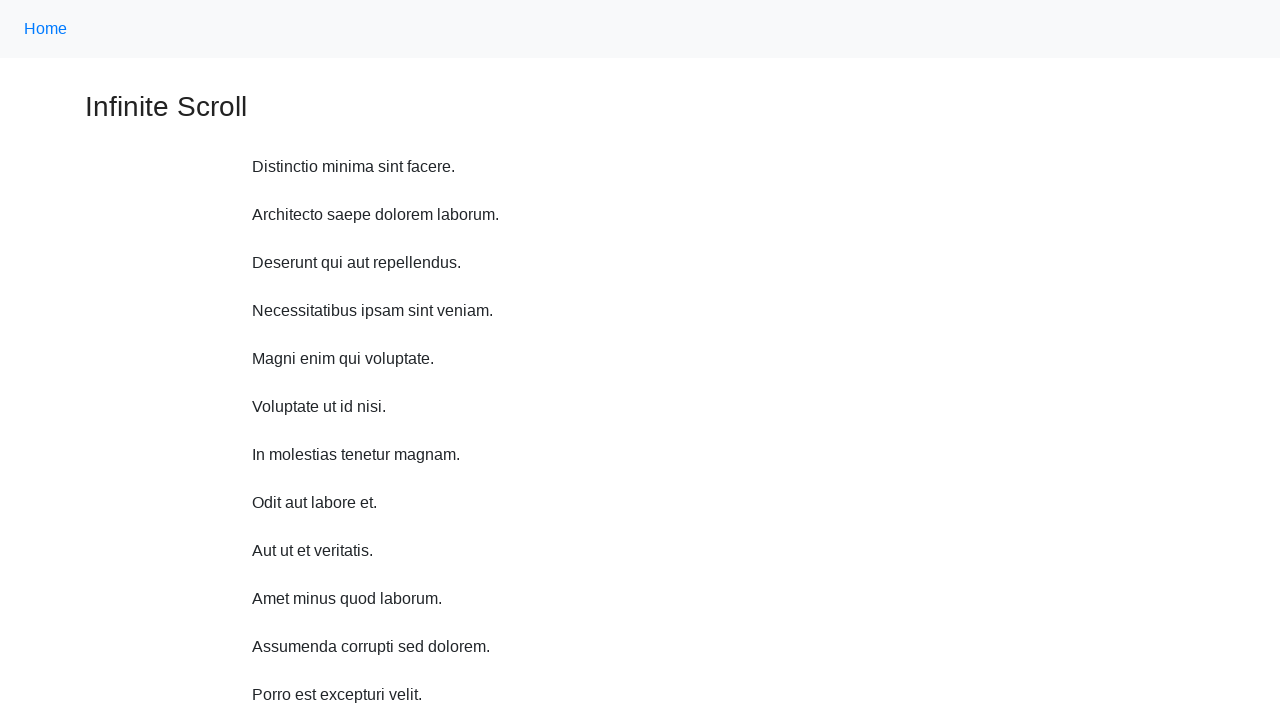

Waited 1 second before scroll
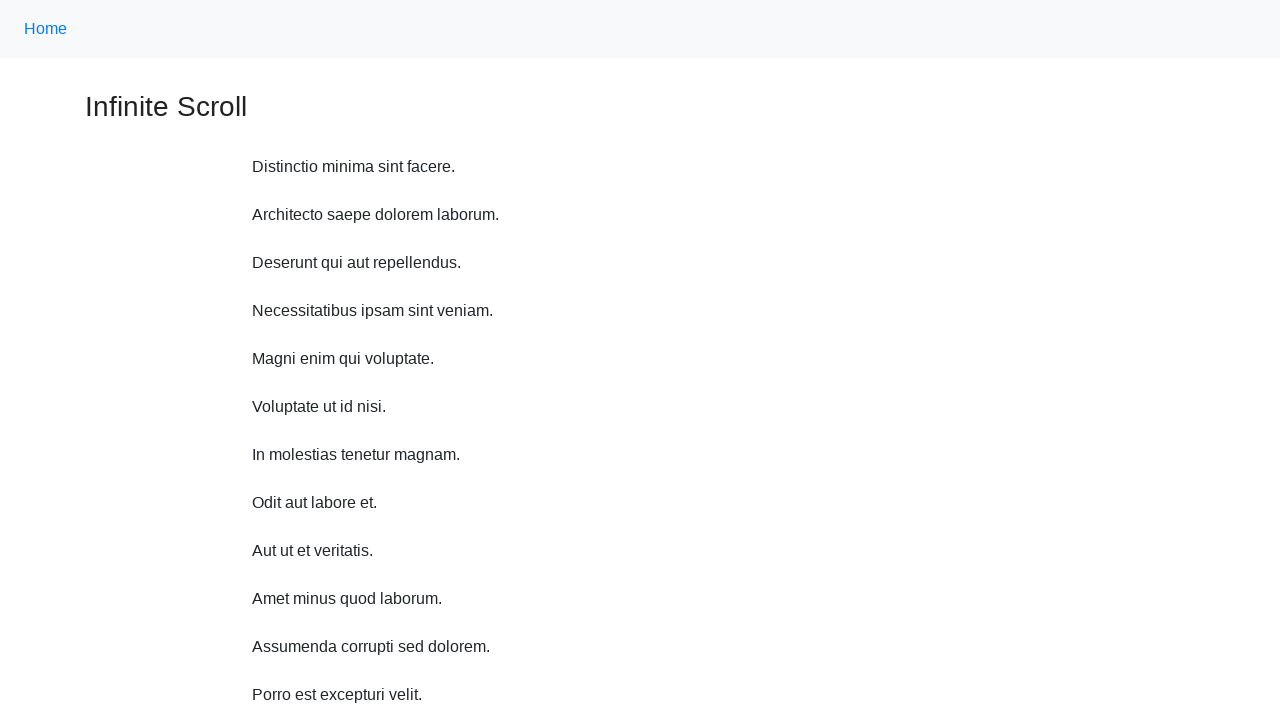

Scrolled up 750 pixels (iteration 10/10)
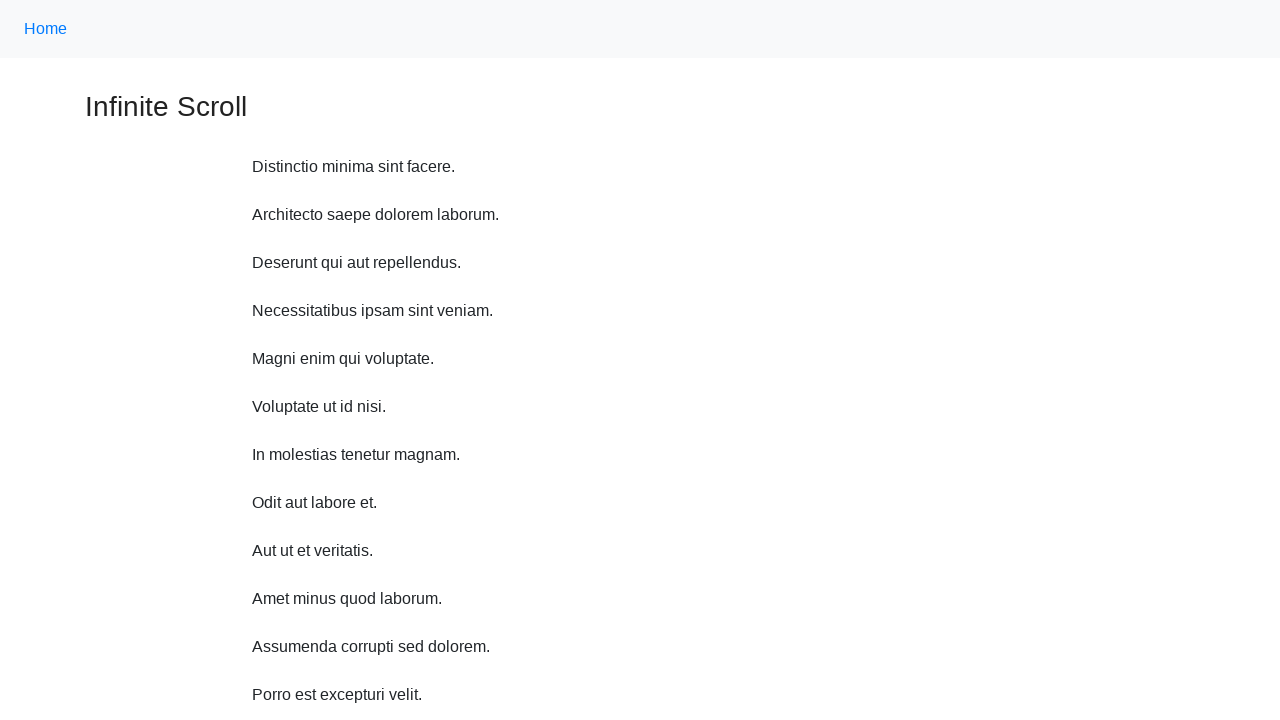

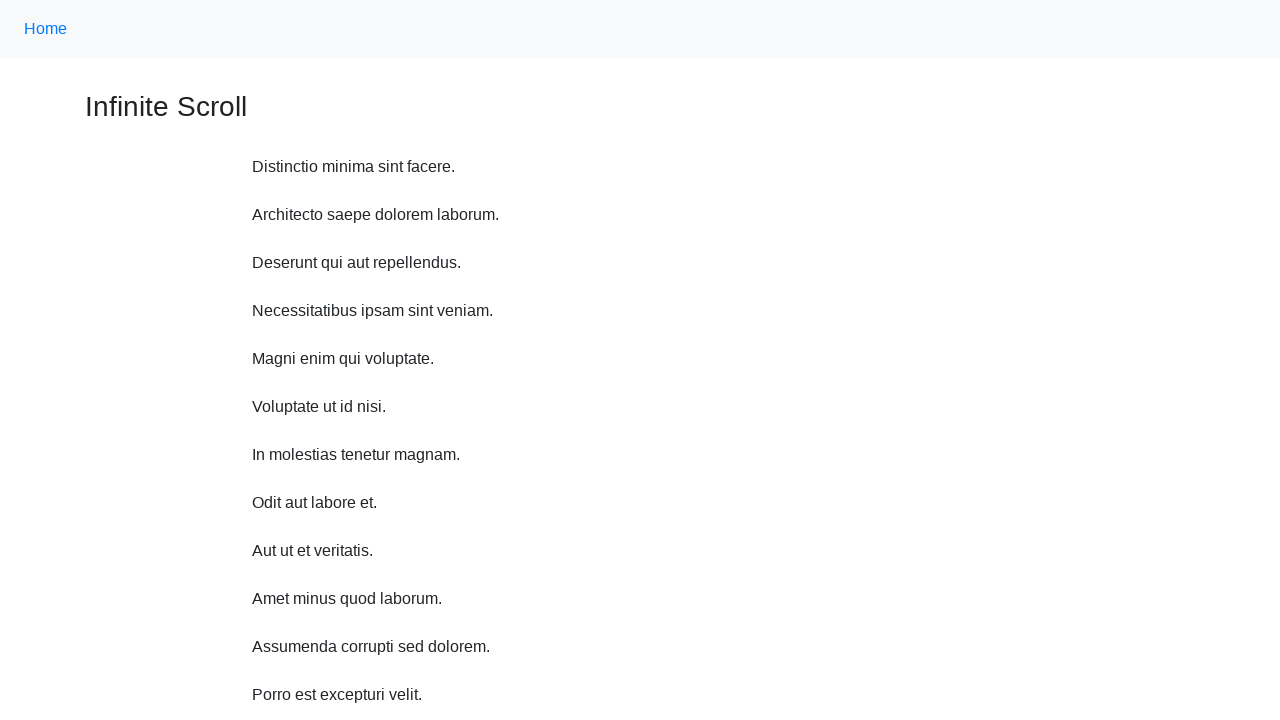